Tests infinite scroll functionality by scrolling down and up multiple times using JavaScript executor

Starting URL: https://practice.cydeo.com/infinite_scroll

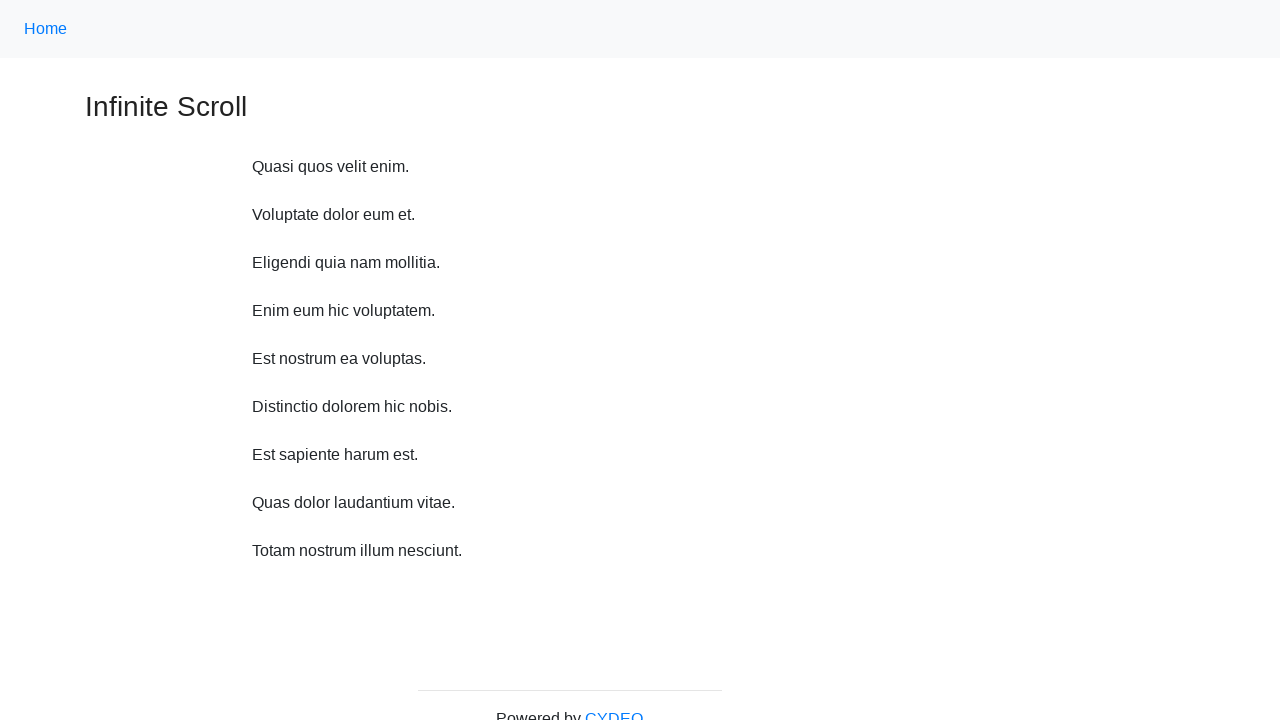

Scrolled down 750 pixels using JavaScript
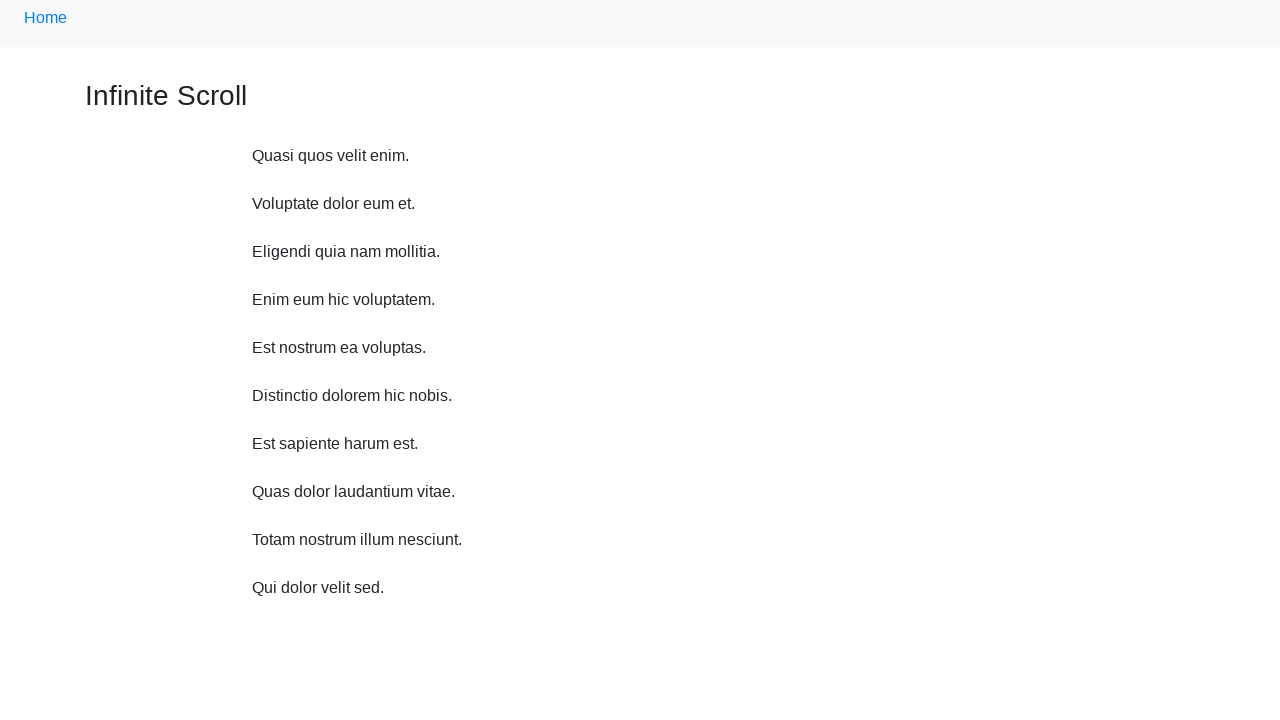

Waited 1 second for content to load after scroll down
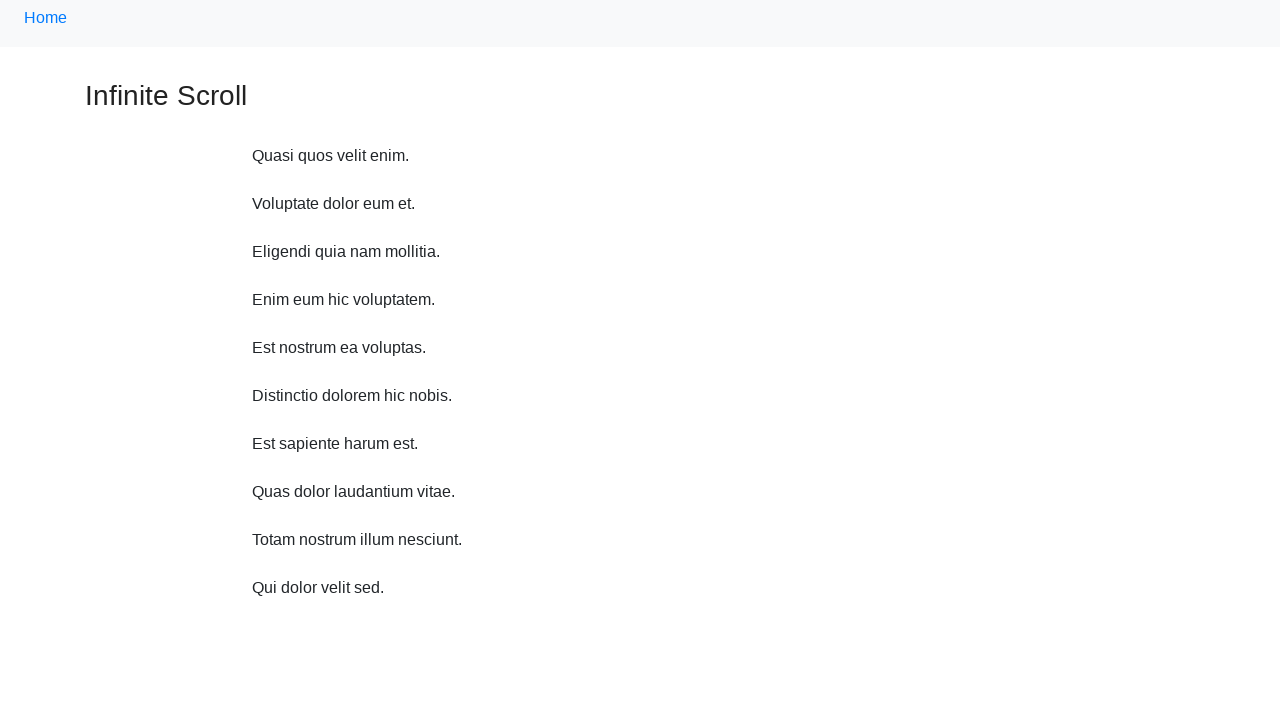

Scrolled down 750 pixels using JavaScript
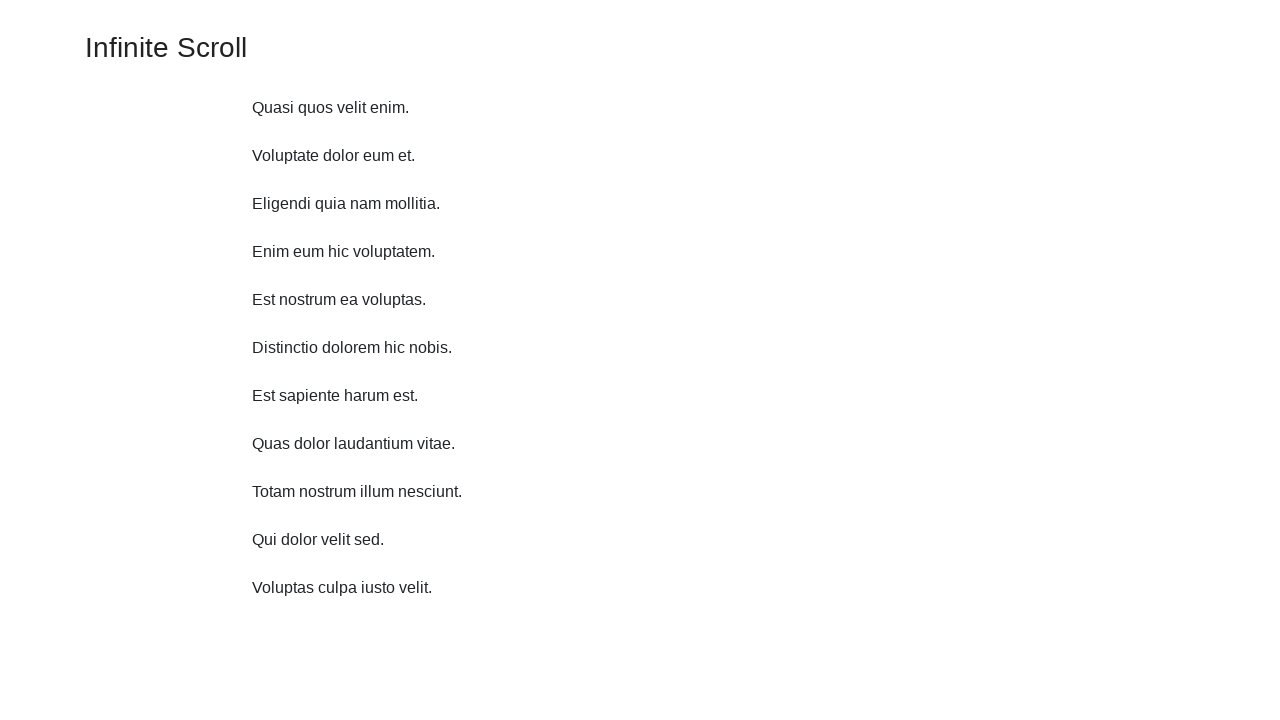

Waited 1 second for content to load after scroll down
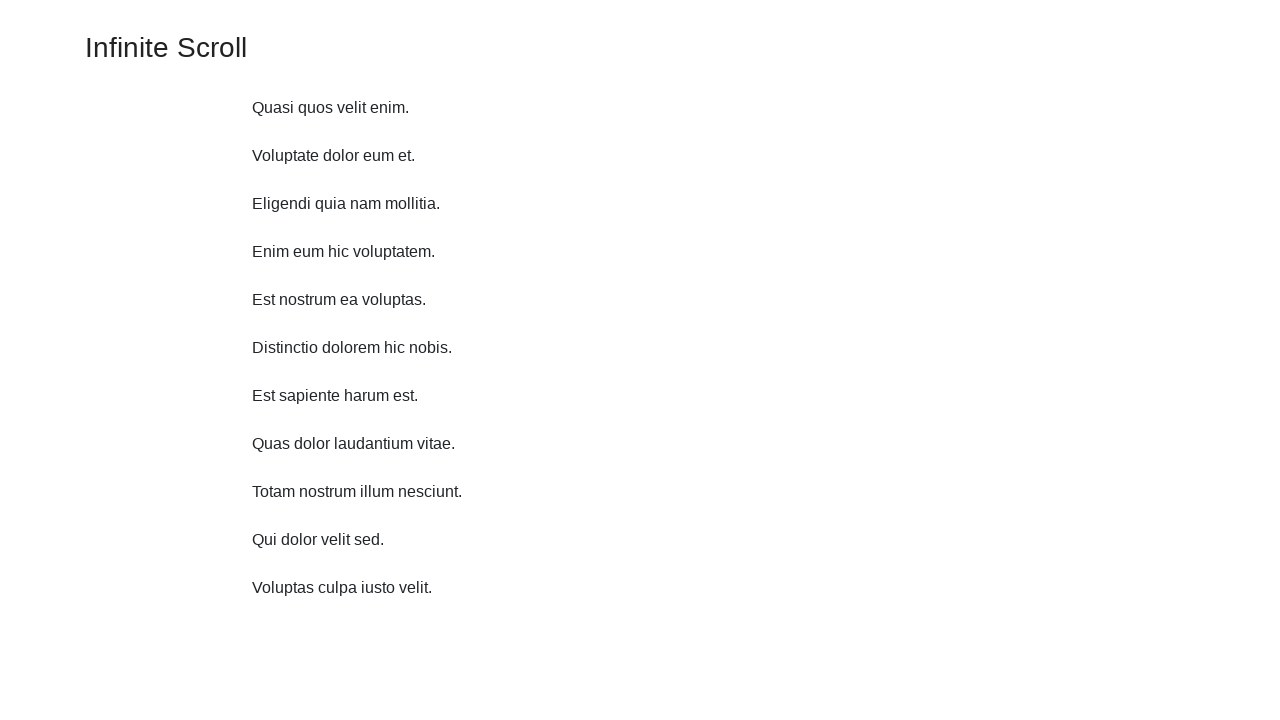

Scrolled down 750 pixels using JavaScript
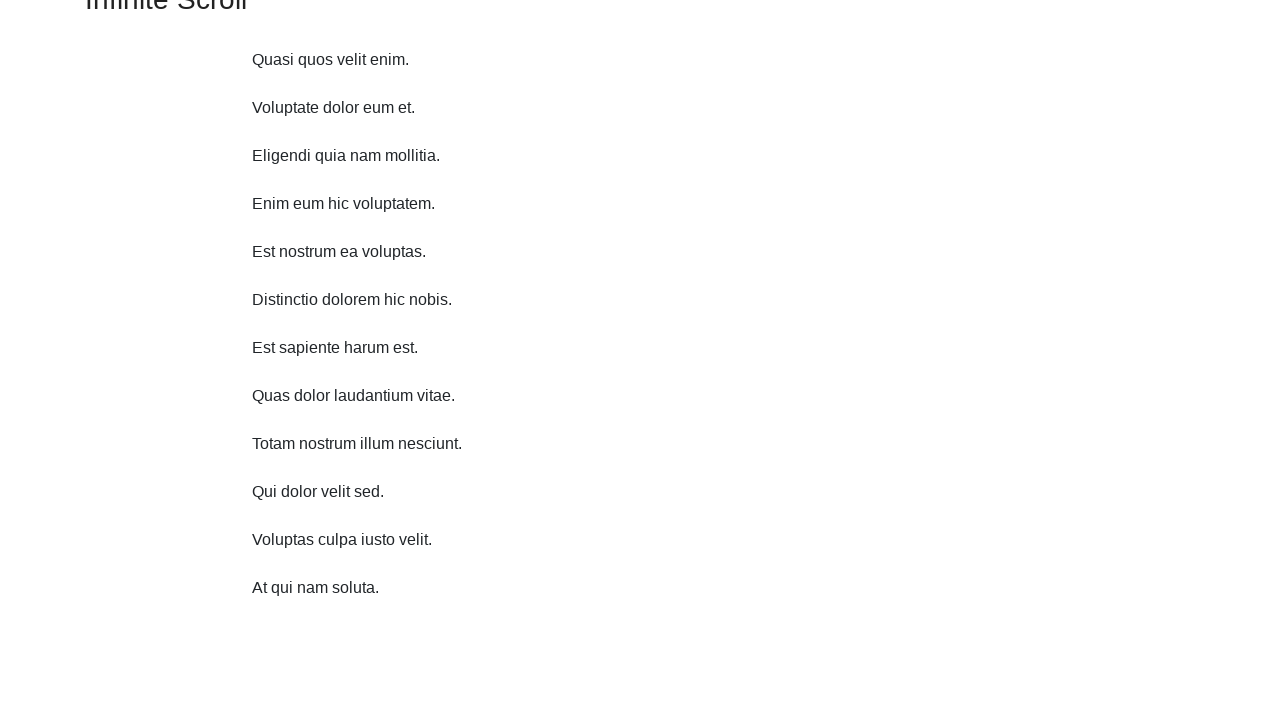

Waited 1 second for content to load after scroll down
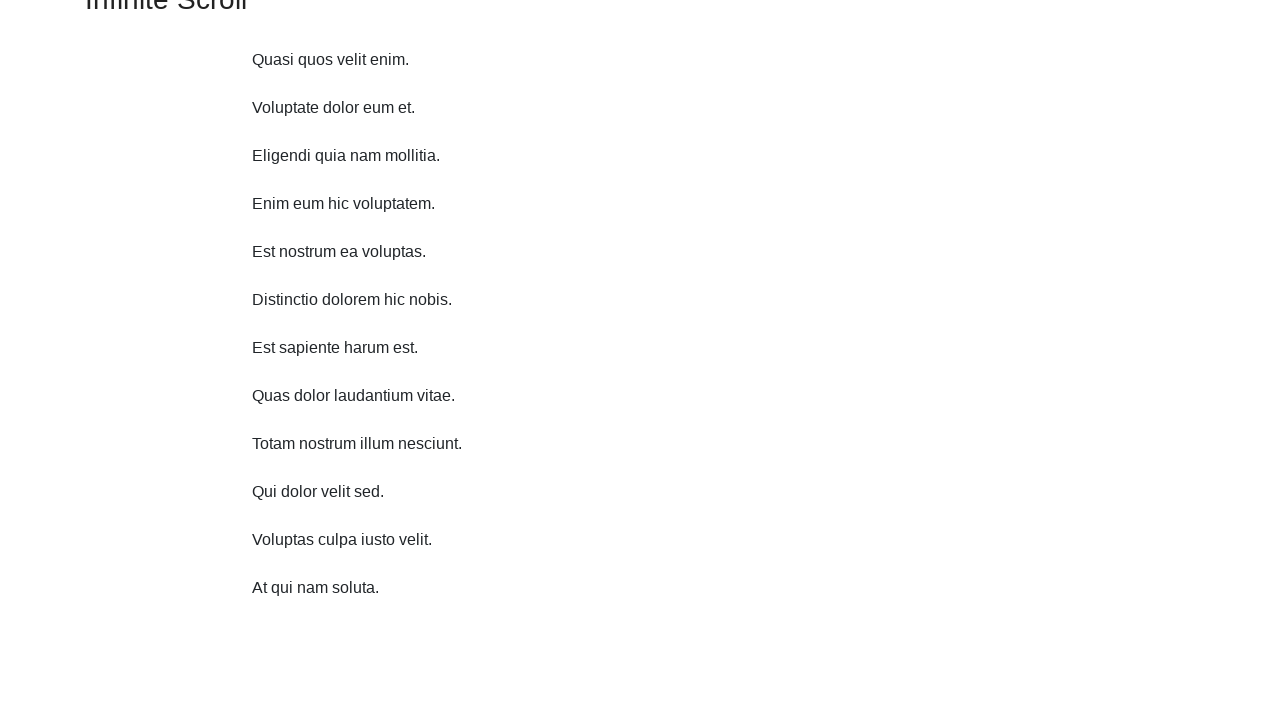

Scrolled down 750 pixels using JavaScript
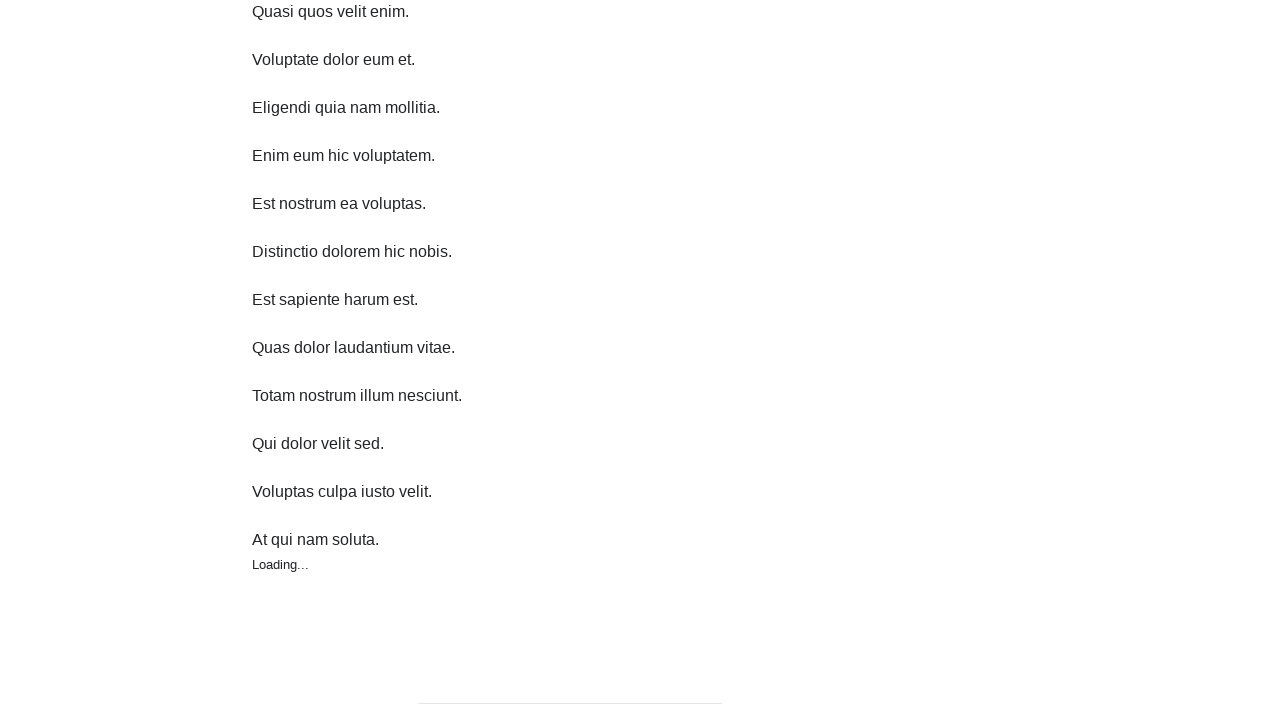

Waited 1 second for content to load after scroll down
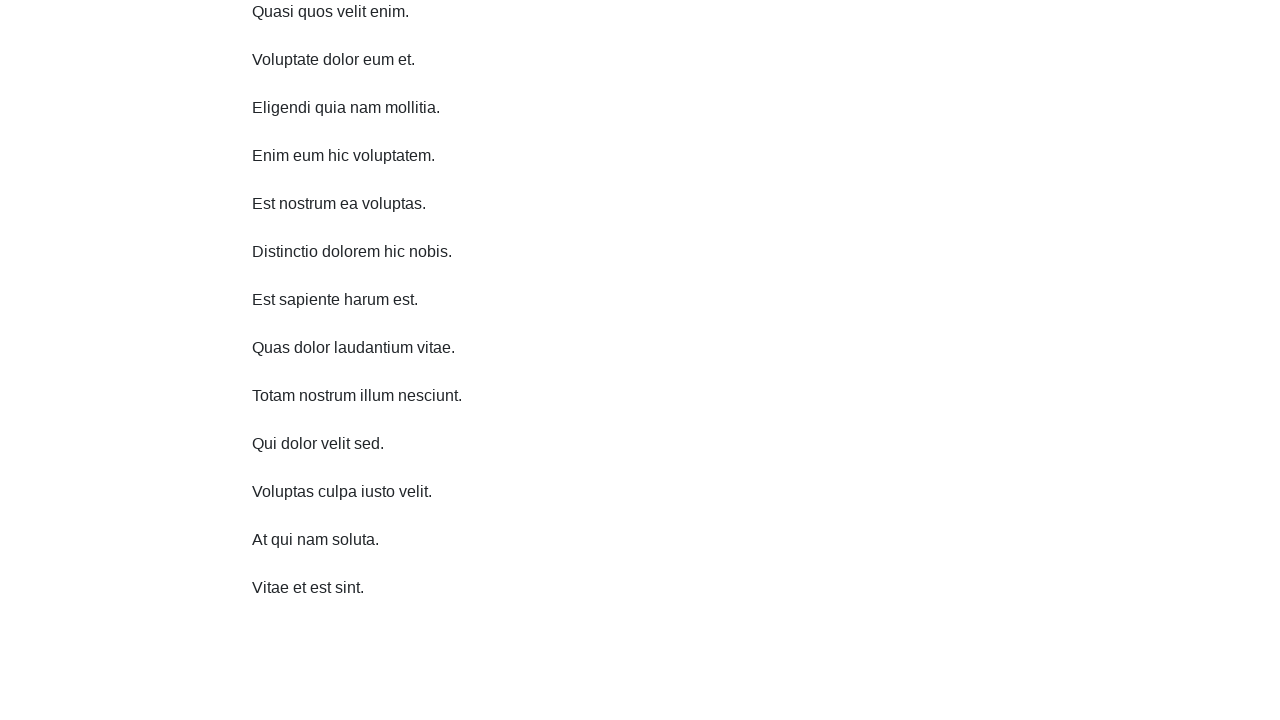

Scrolled down 750 pixels using JavaScript
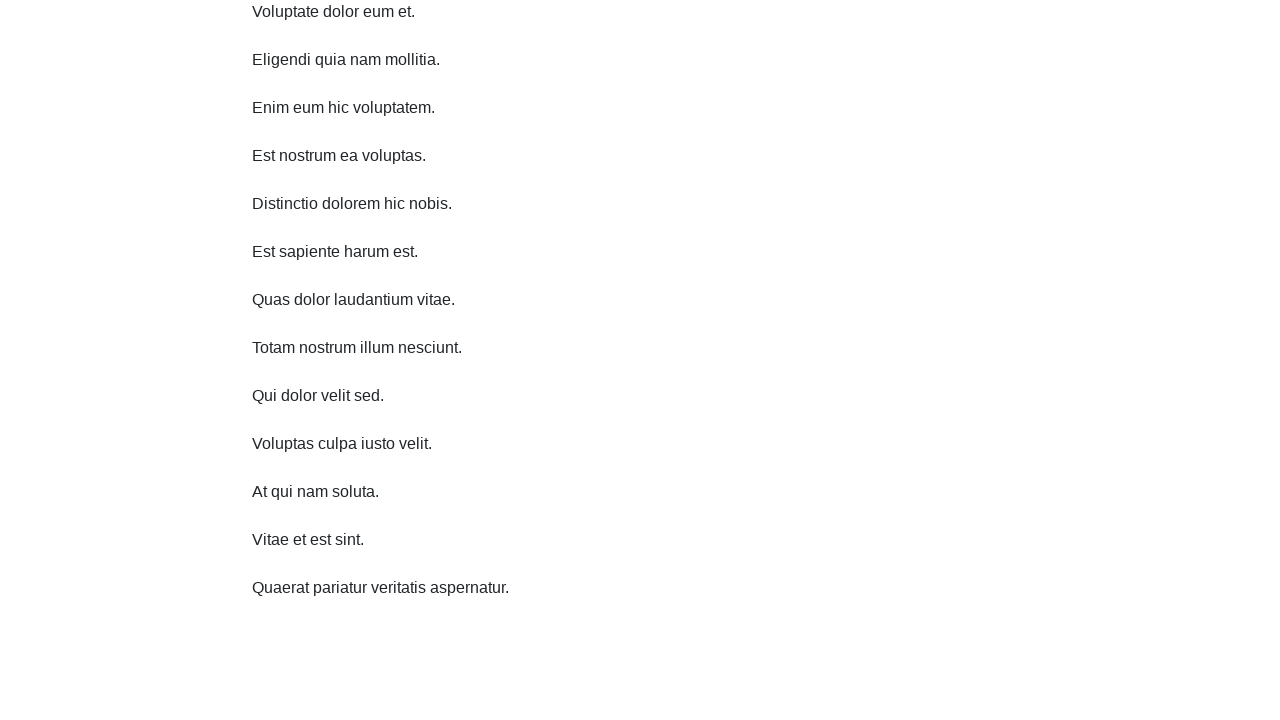

Waited 1 second for content to load after scroll down
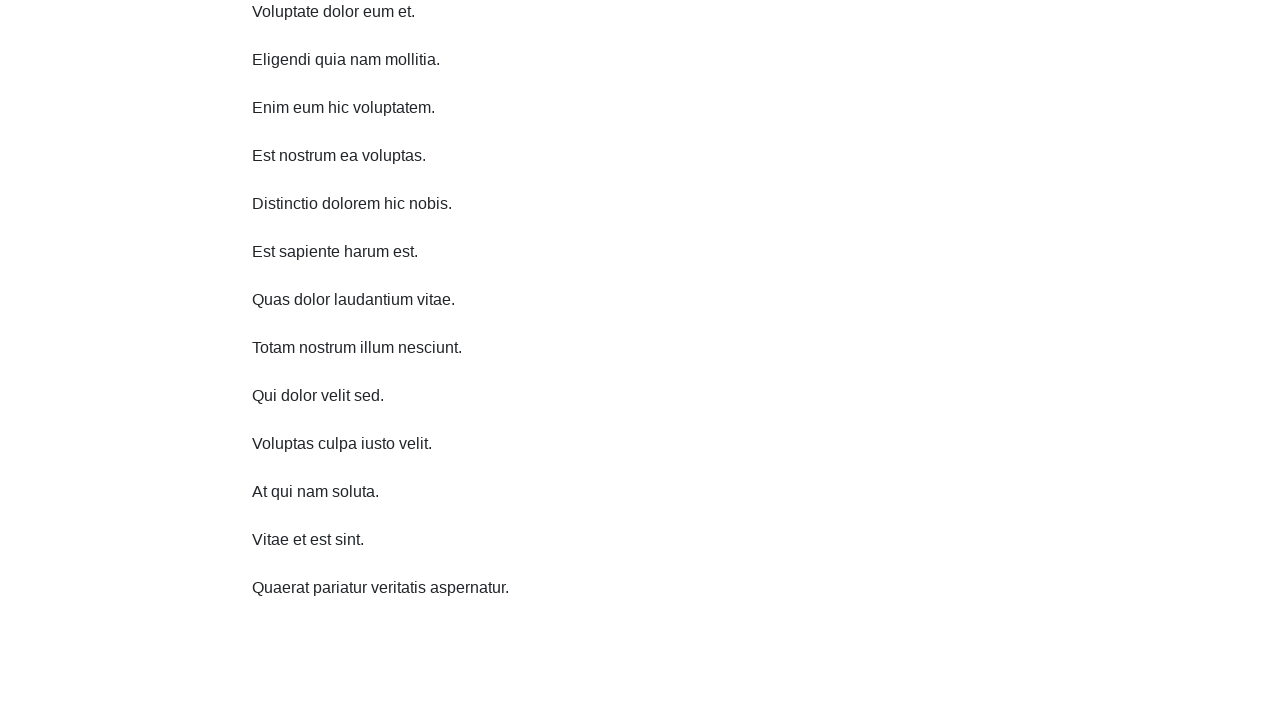

Scrolled down 750 pixels using JavaScript
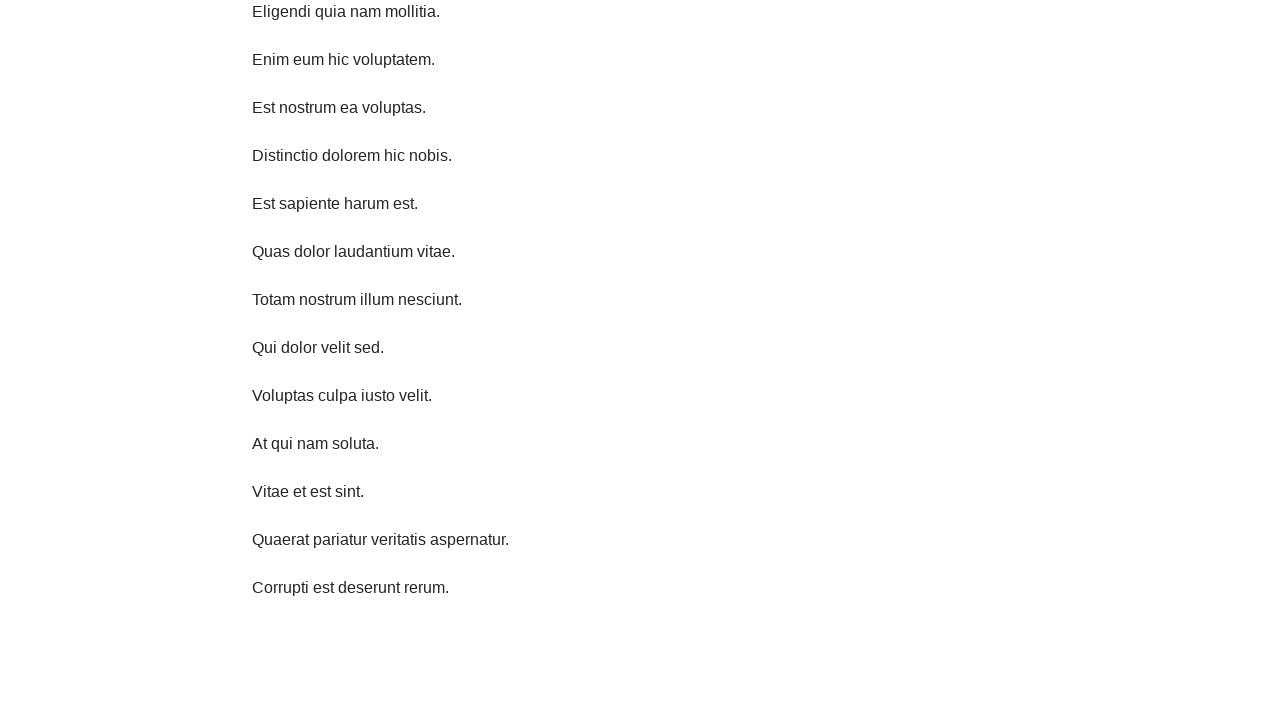

Waited 1 second for content to load after scroll down
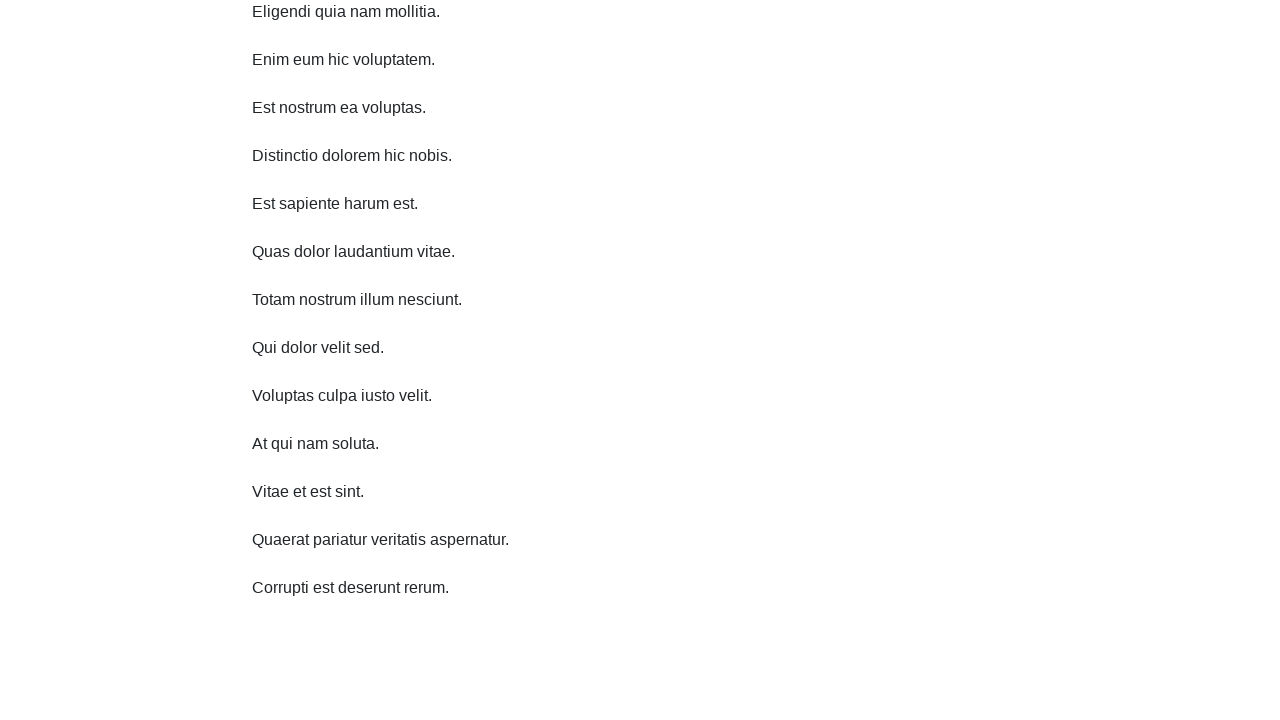

Scrolled down 750 pixels using JavaScript
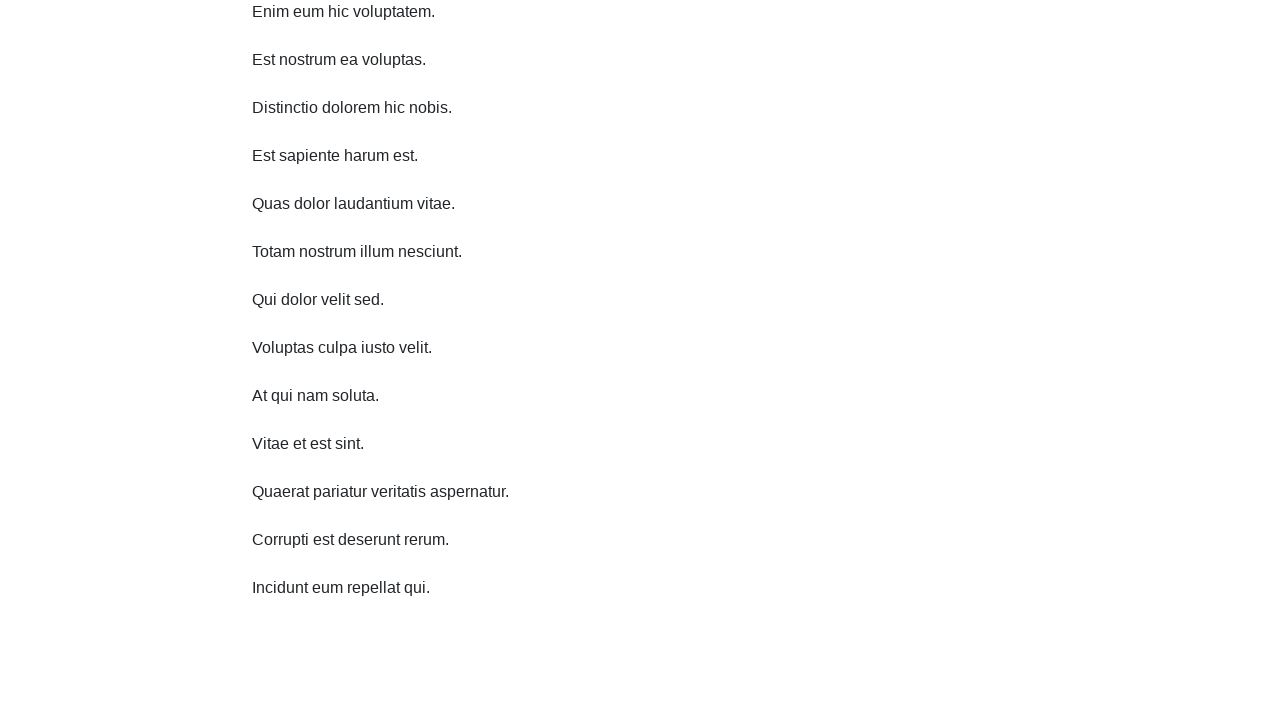

Waited 1 second for content to load after scroll down
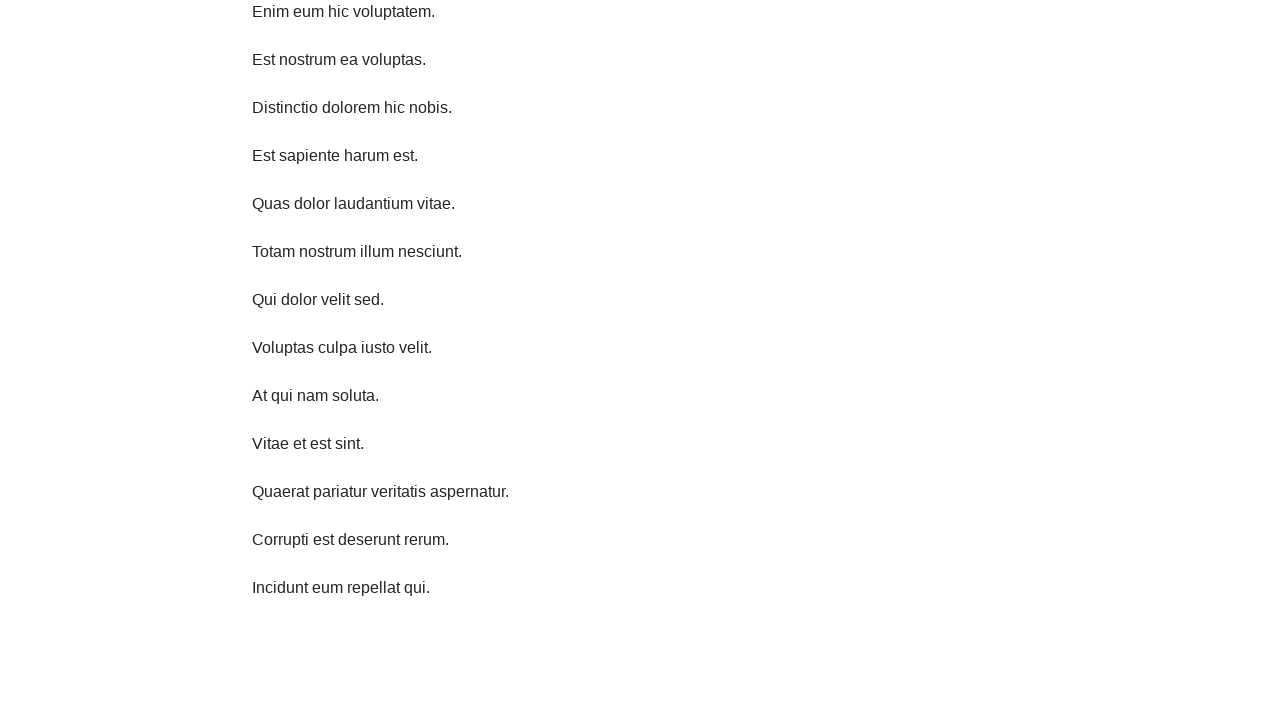

Scrolled down 750 pixels using JavaScript
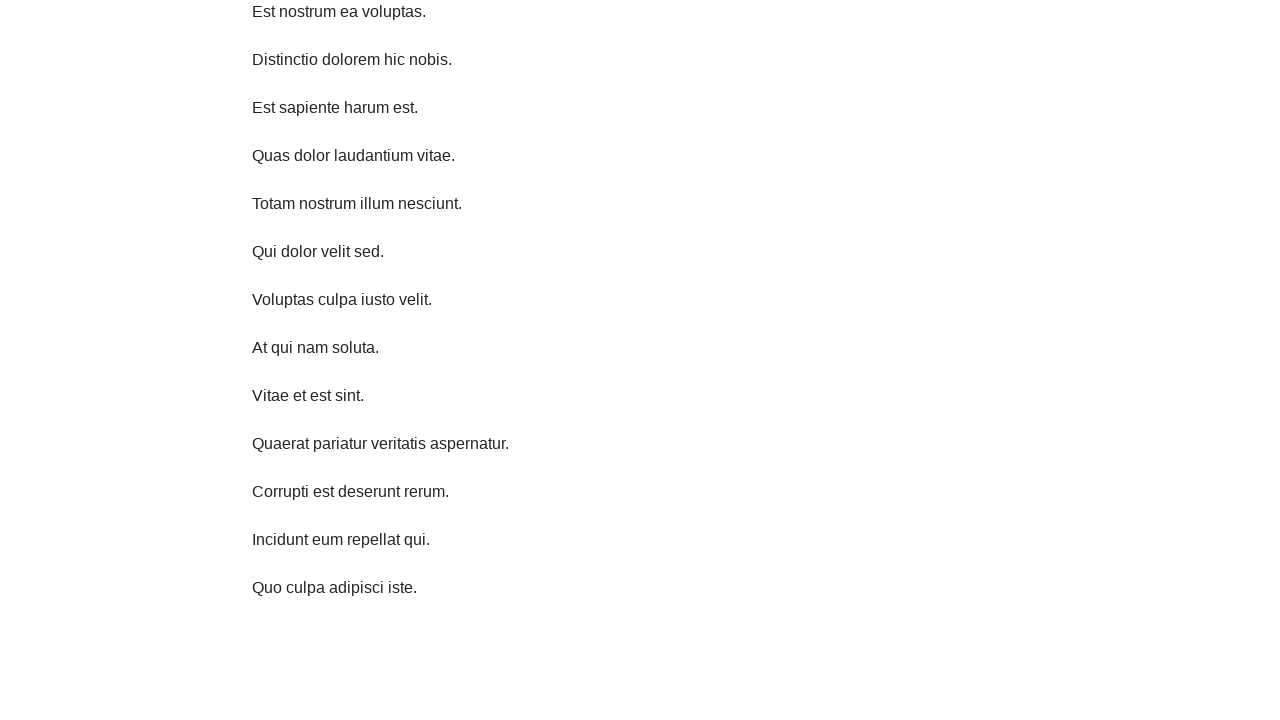

Waited 1 second for content to load after scroll down
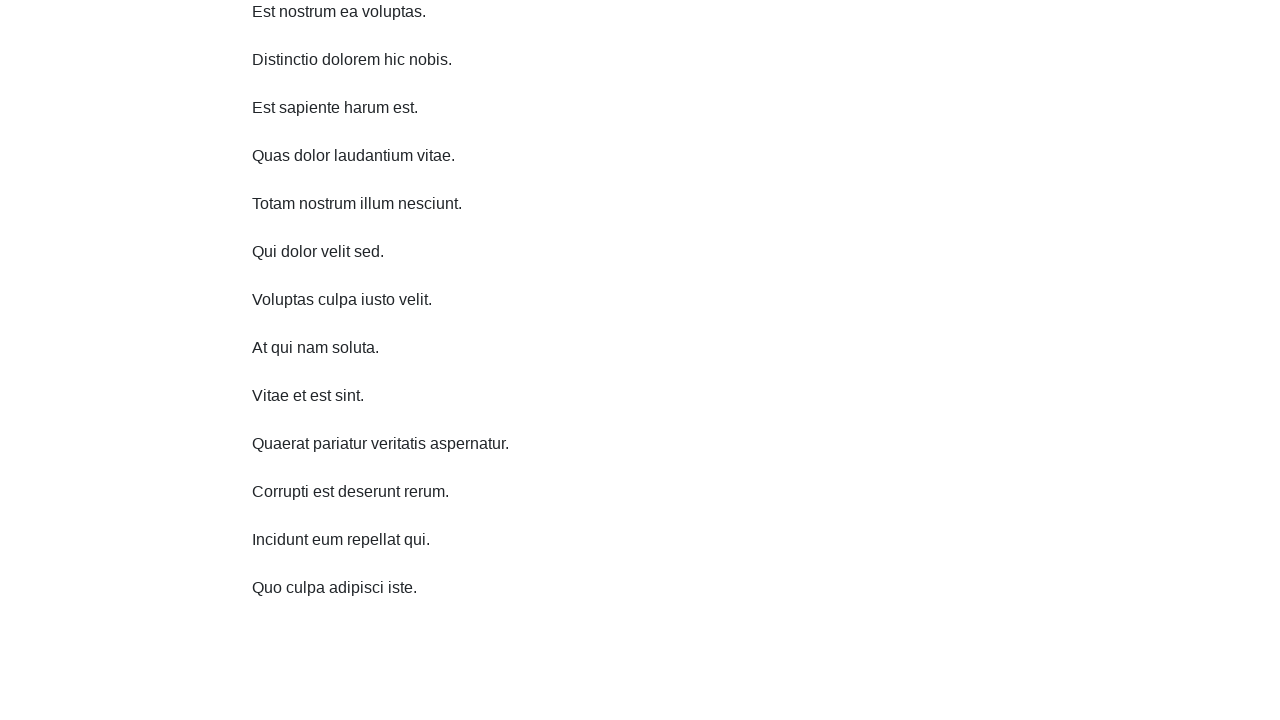

Scrolled down 750 pixels using JavaScript
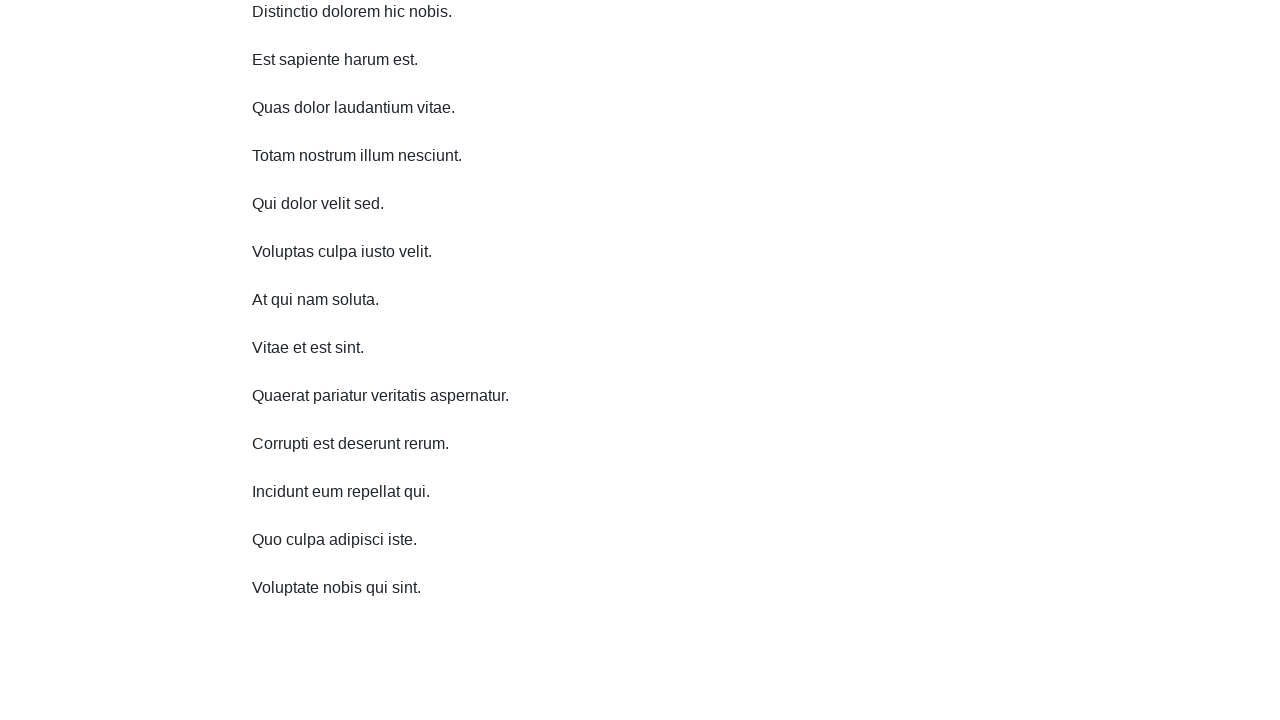

Waited 1 second for content to load after scroll down
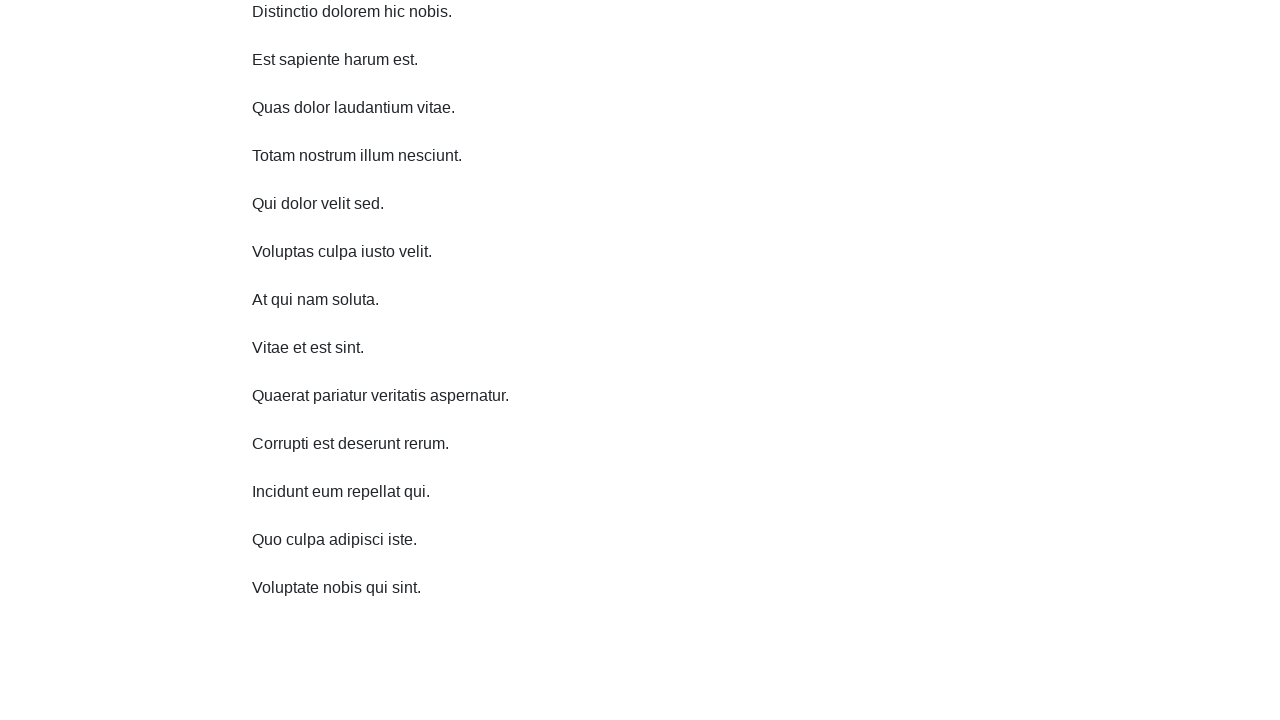

Scrolled down 750 pixels using JavaScript
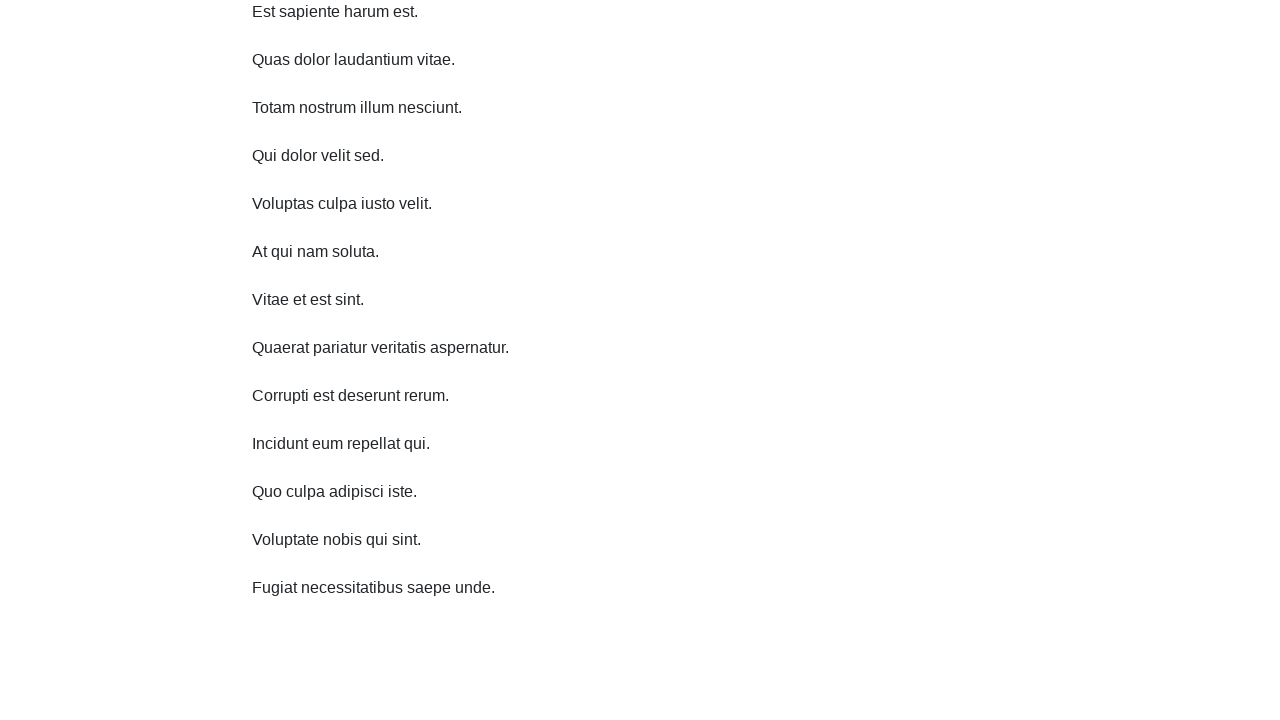

Waited 1 second for content to load after scroll down
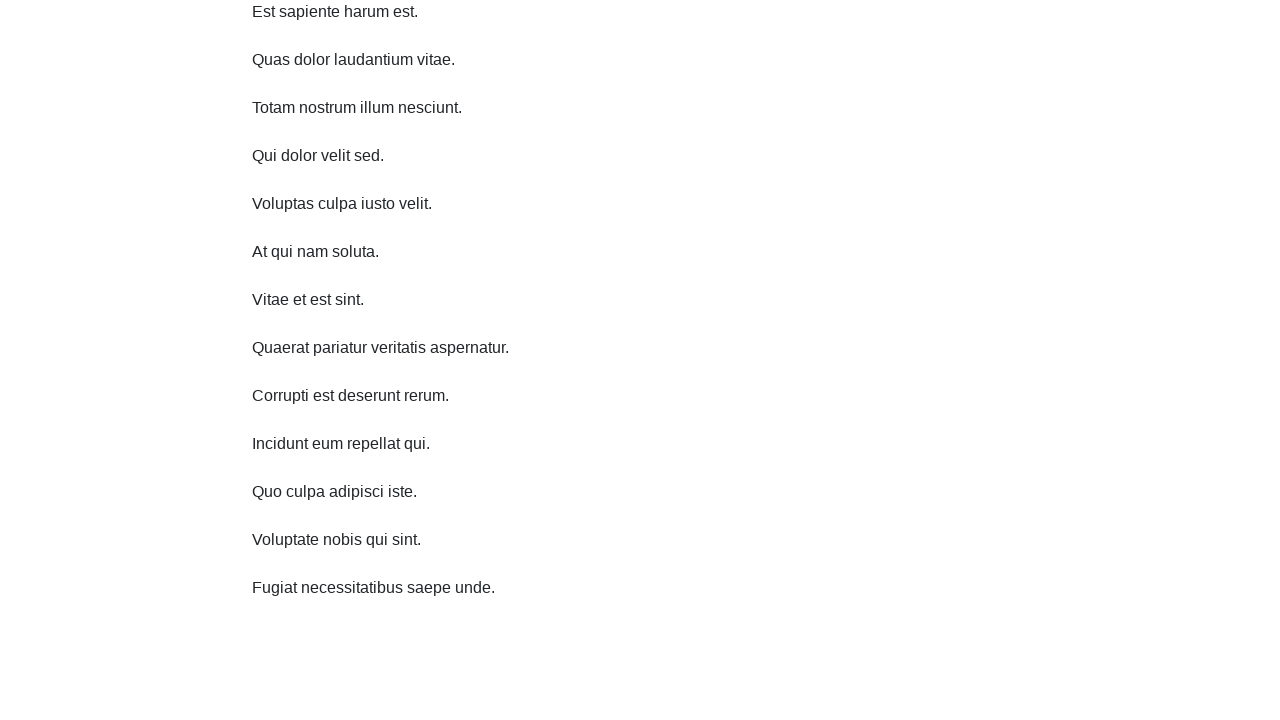

Scrolled up 750 pixels using JavaScript
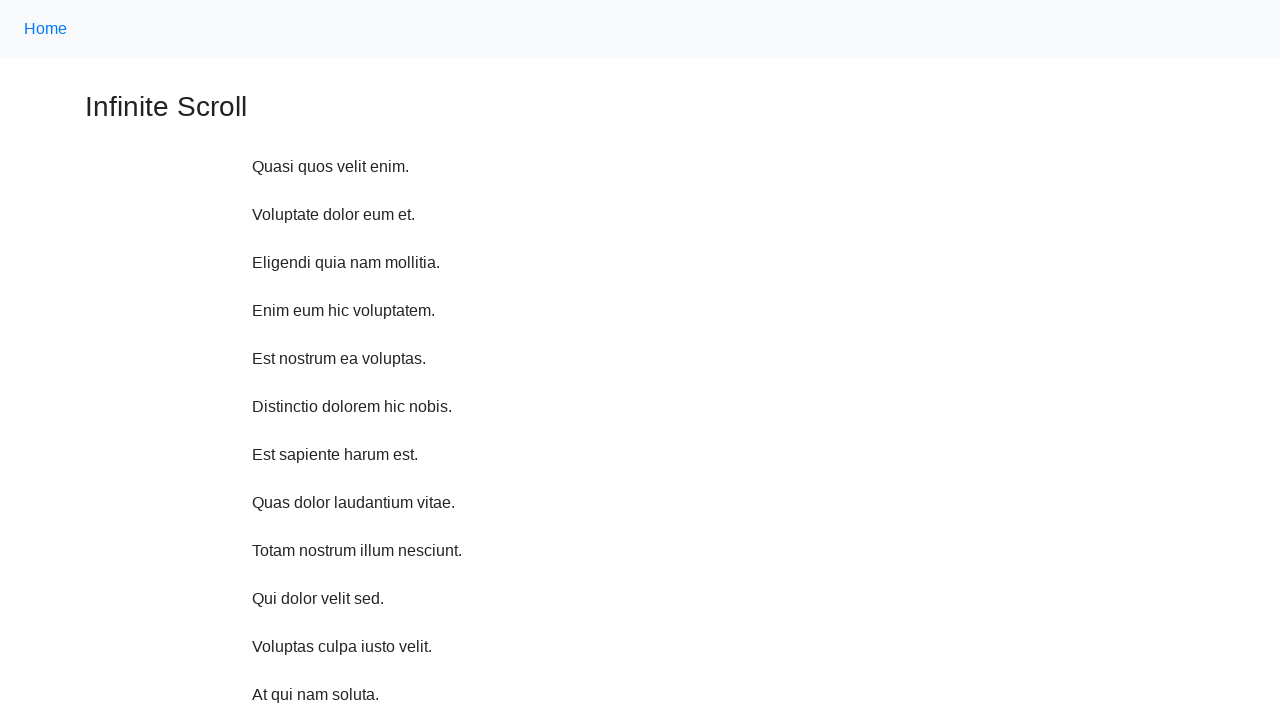

Waited 1 second for content to load after scroll up
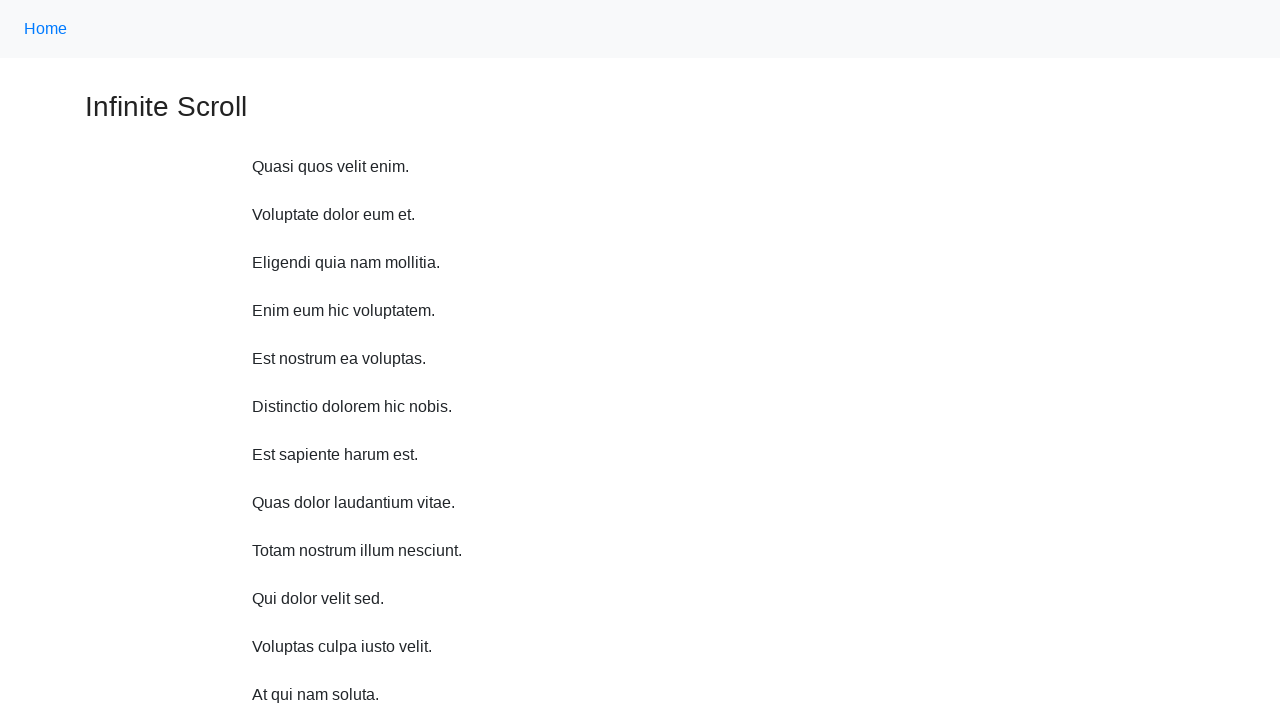

Scrolled up 750 pixels using JavaScript
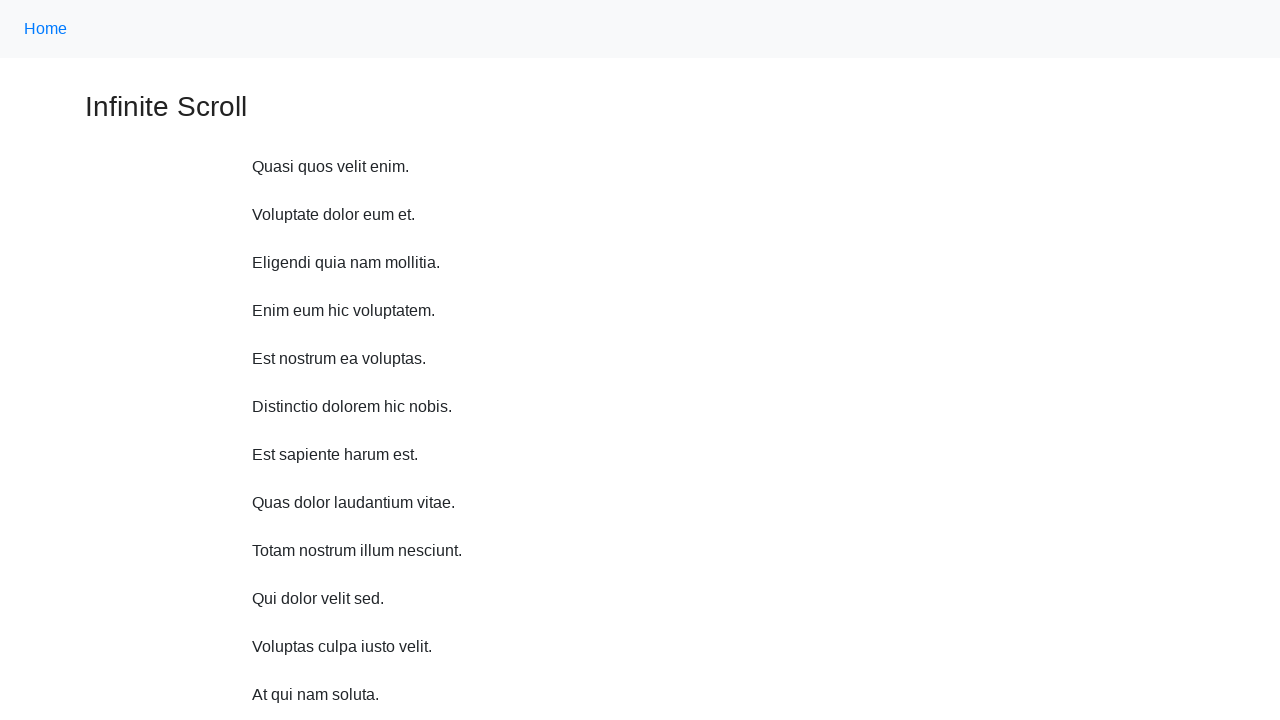

Waited 1 second for content to load after scroll up
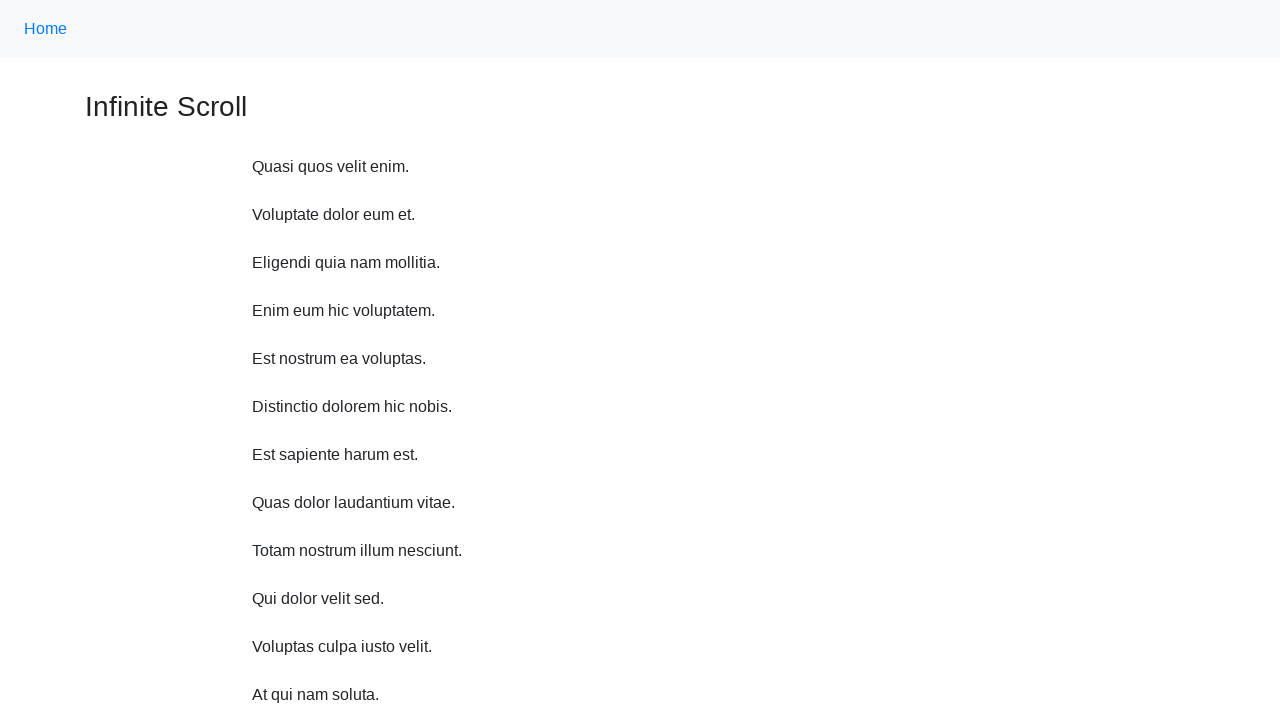

Scrolled up 750 pixels using JavaScript
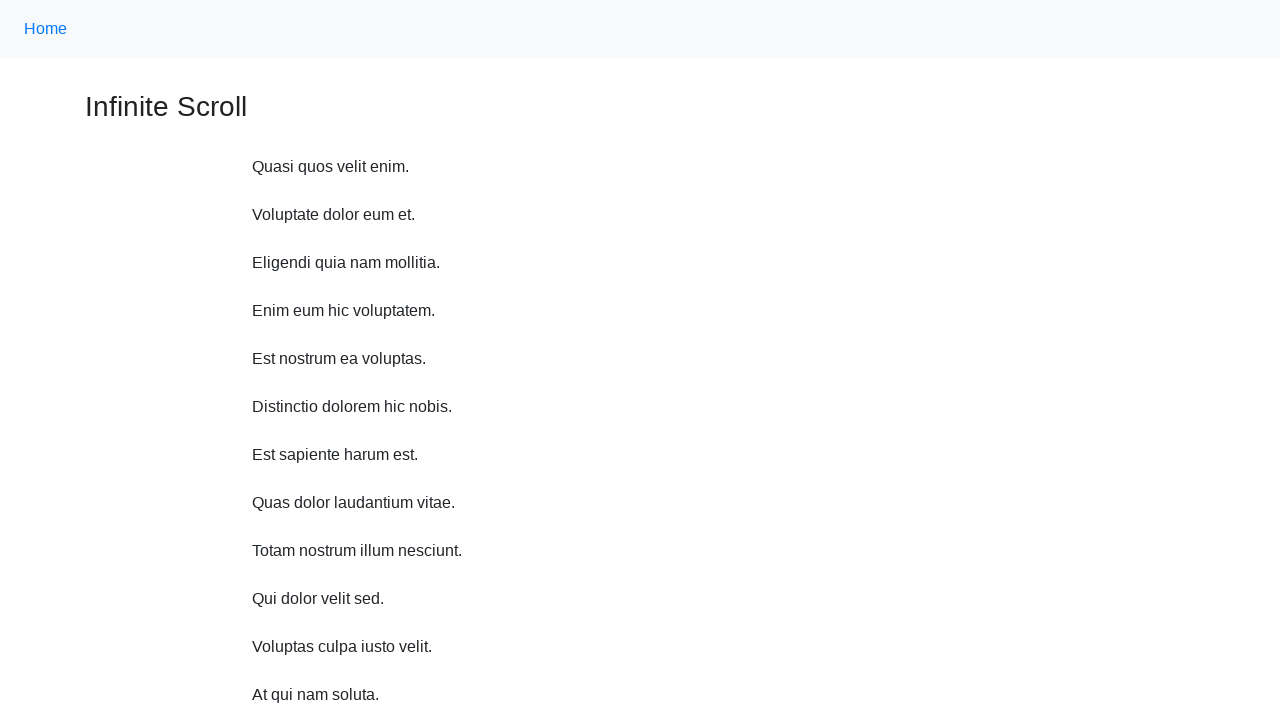

Waited 1 second for content to load after scroll up
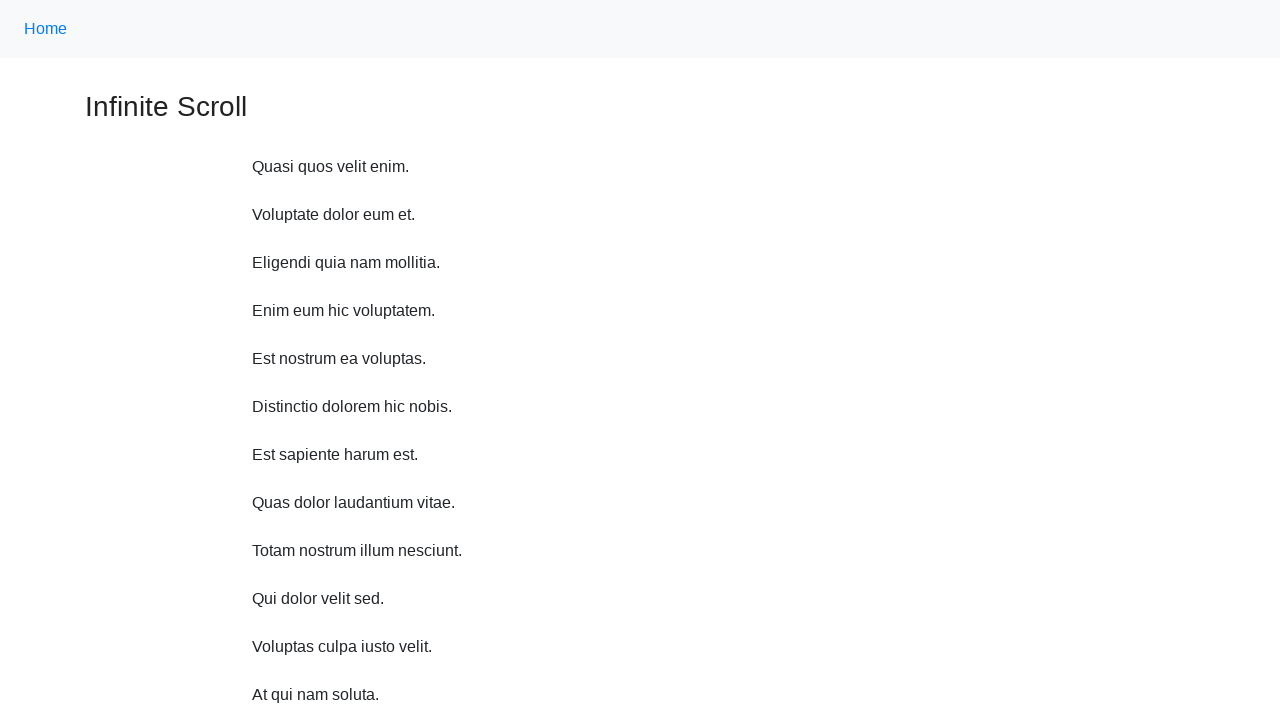

Scrolled up 750 pixels using JavaScript
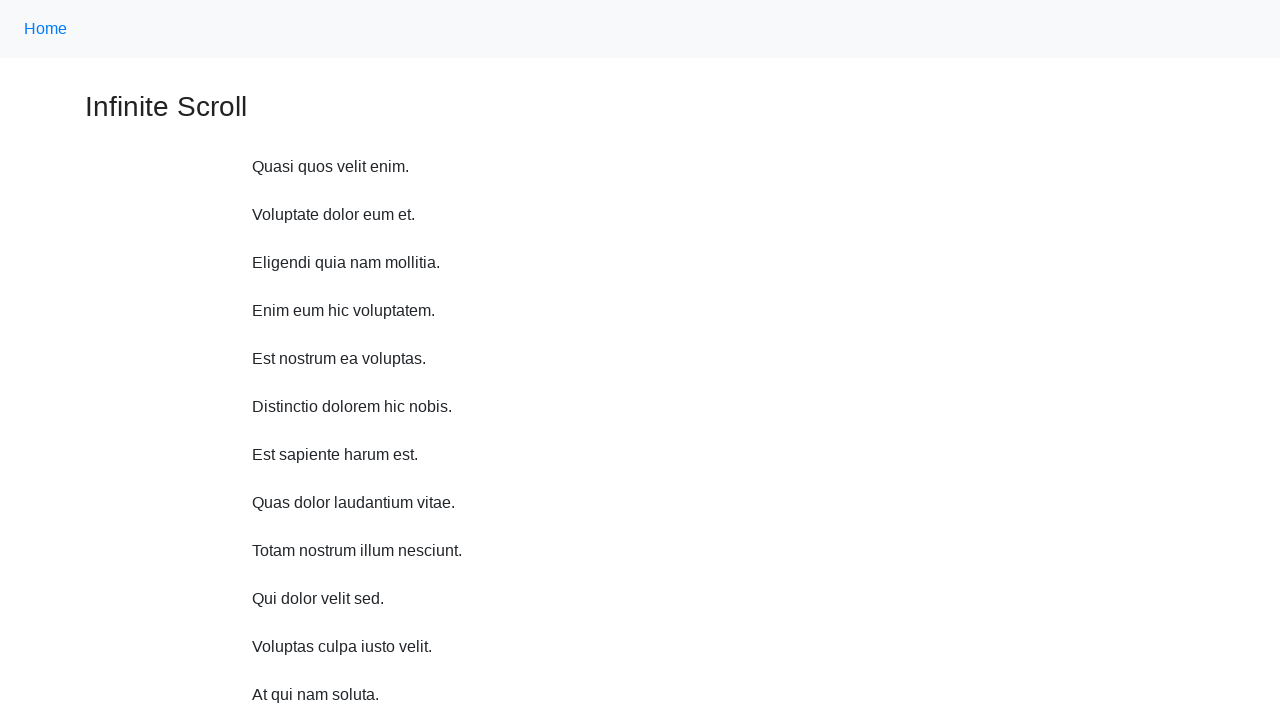

Waited 1 second for content to load after scroll up
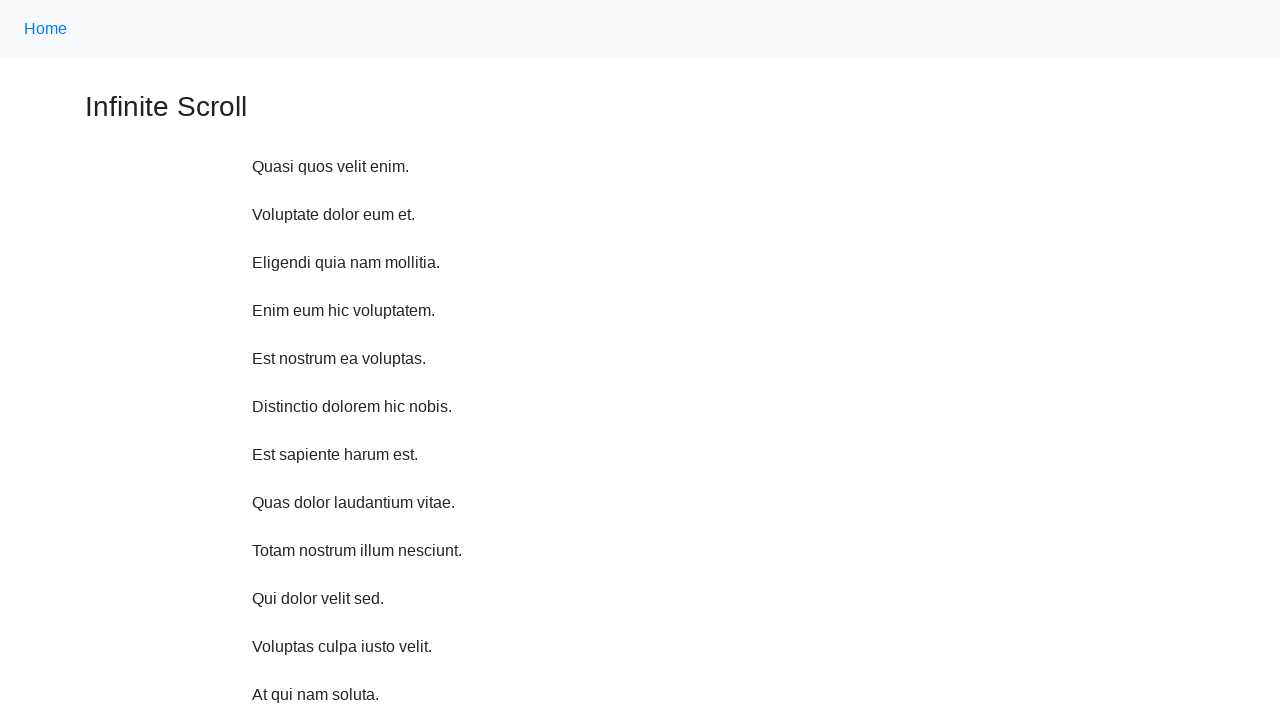

Scrolled up 750 pixels using JavaScript
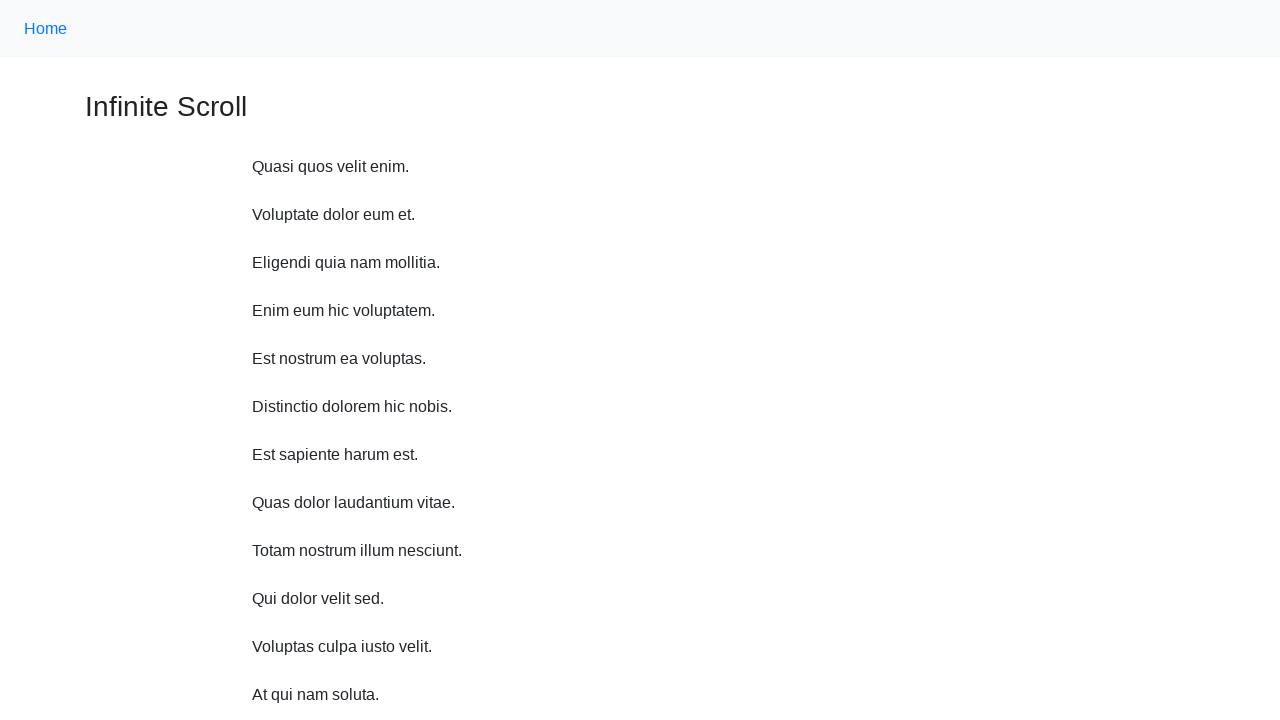

Waited 1 second for content to load after scroll up
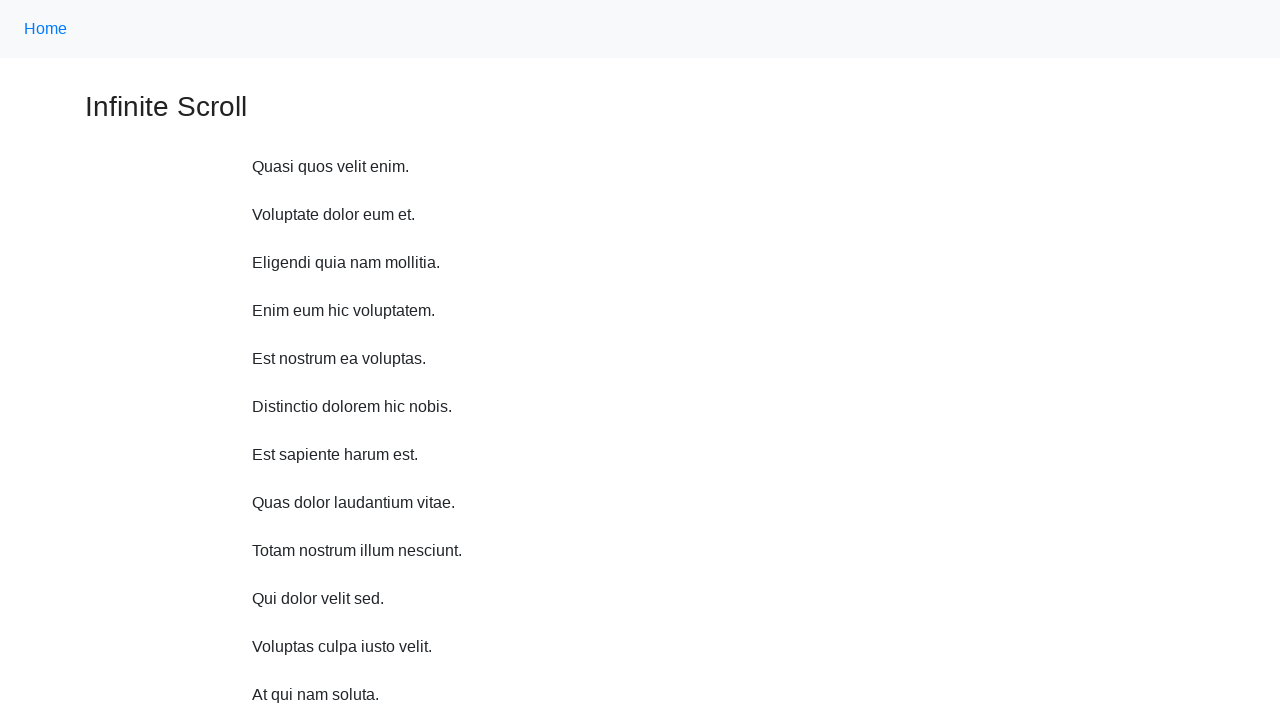

Scrolled up 750 pixels using JavaScript
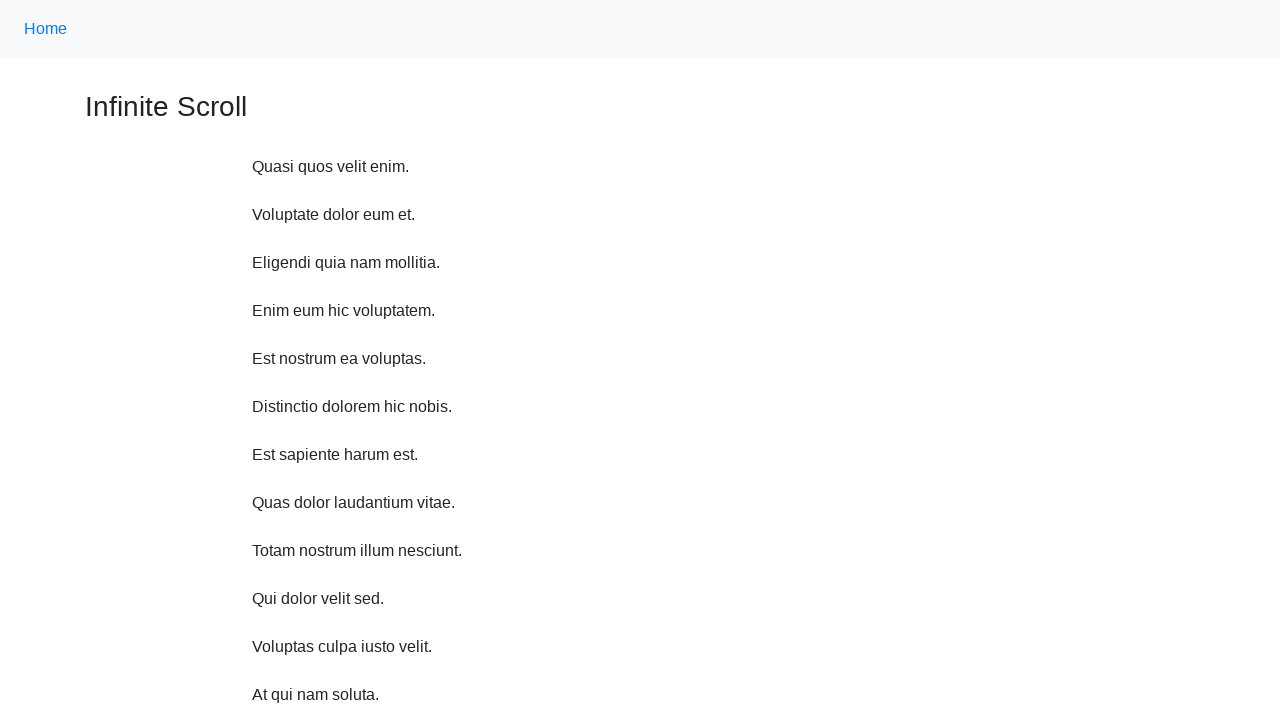

Waited 1 second for content to load after scroll up
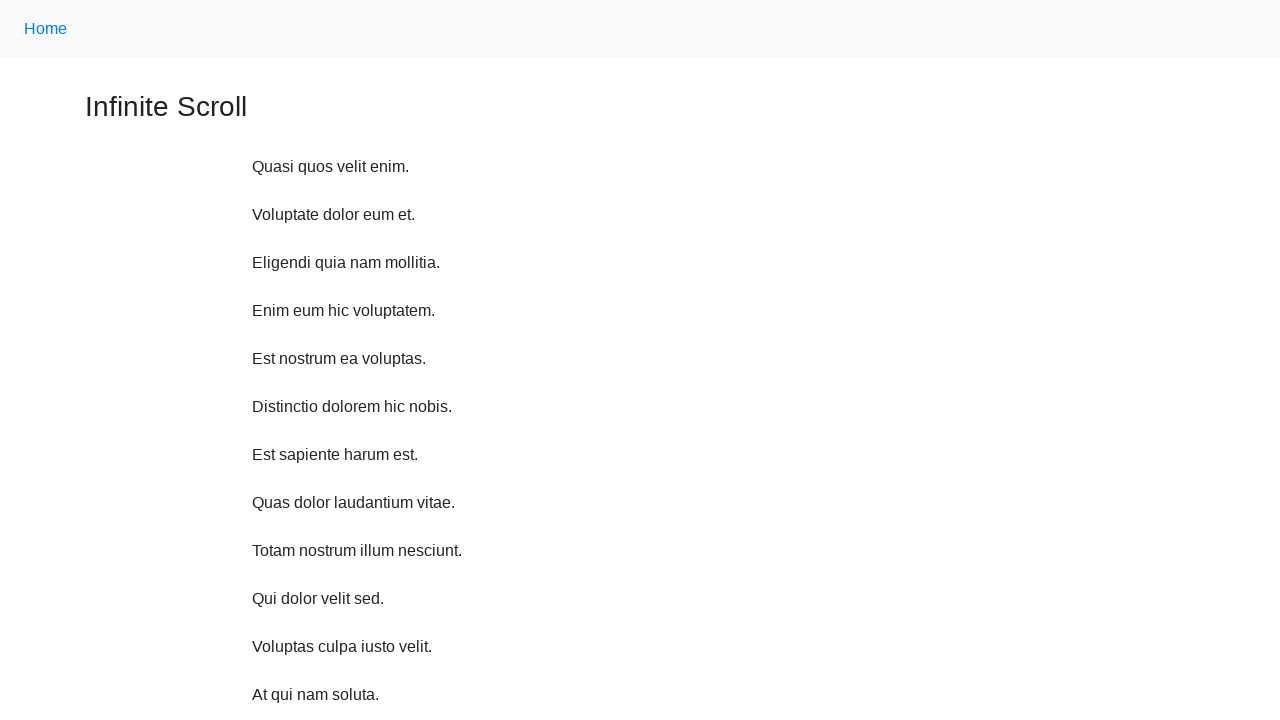

Scrolled up 750 pixels using JavaScript
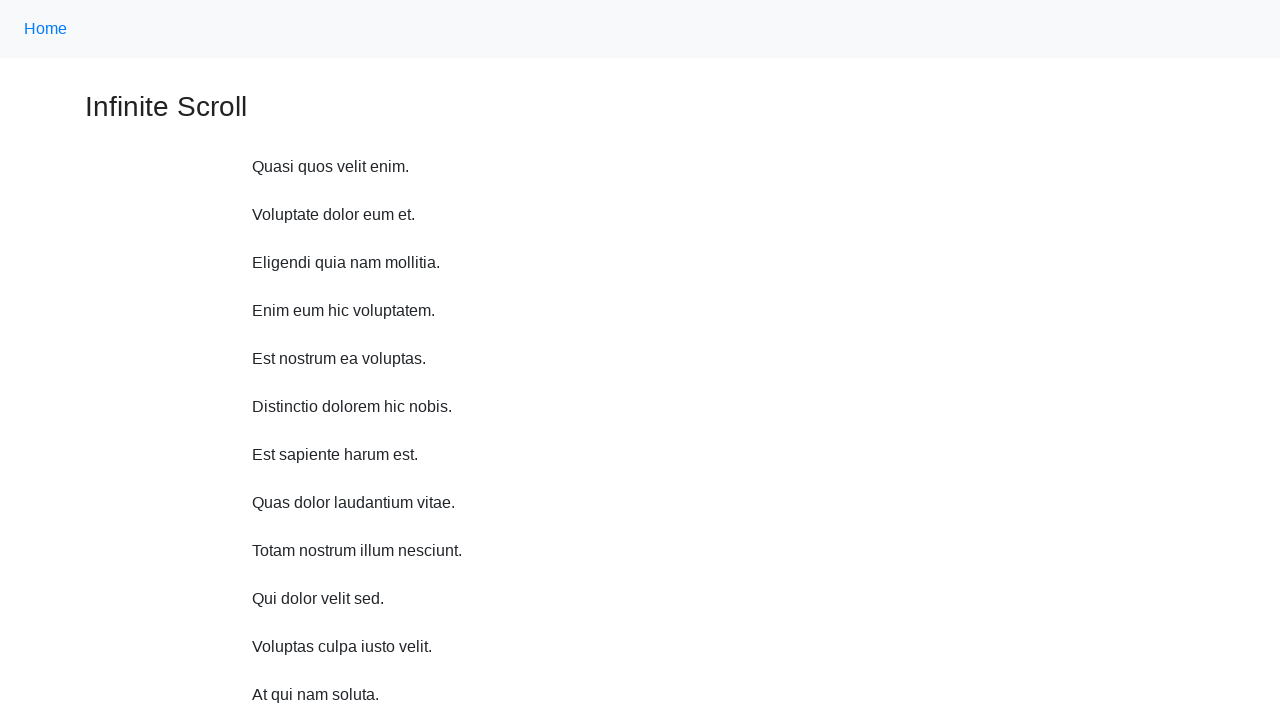

Waited 1 second for content to load after scroll up
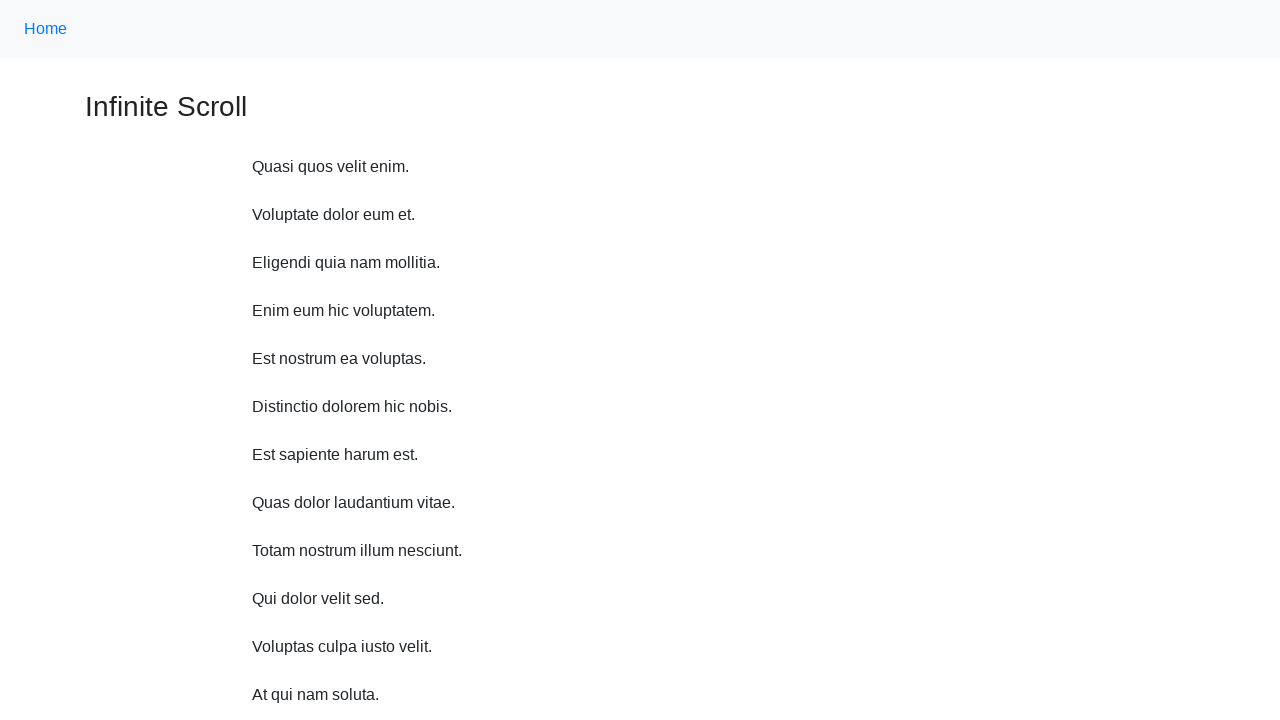

Scrolled up 750 pixels using JavaScript
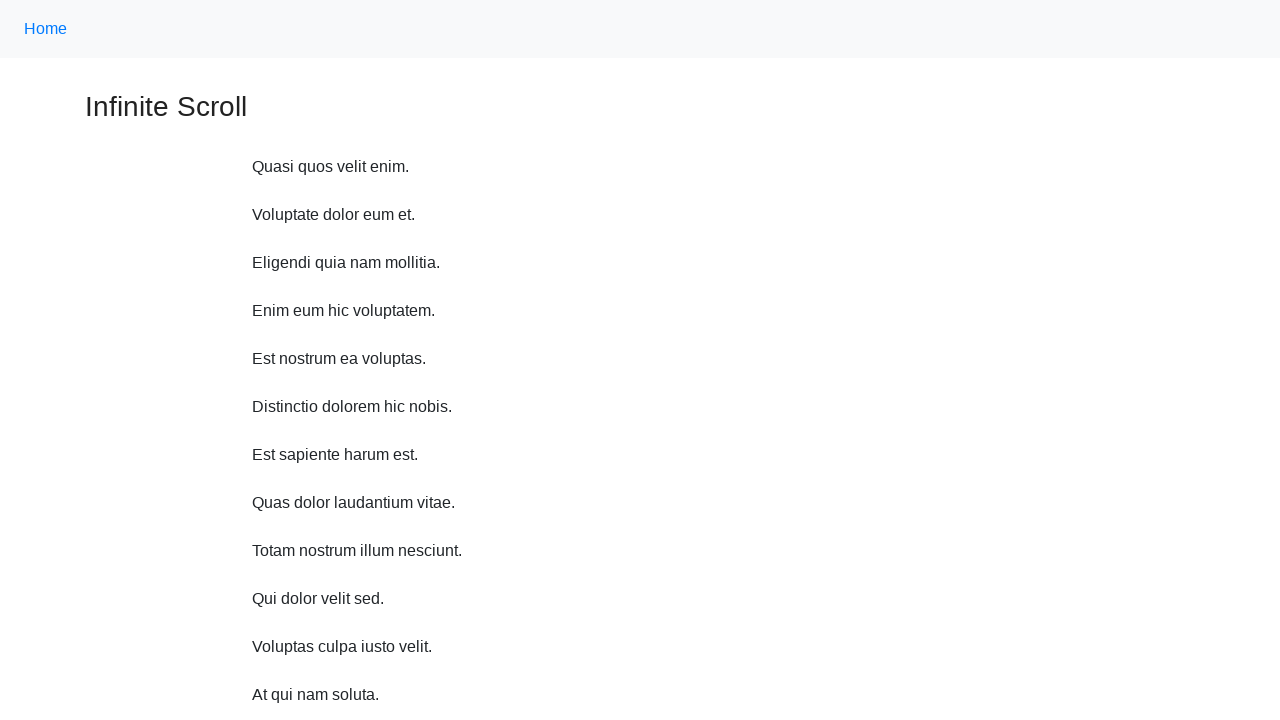

Waited 1 second for content to load after scroll up
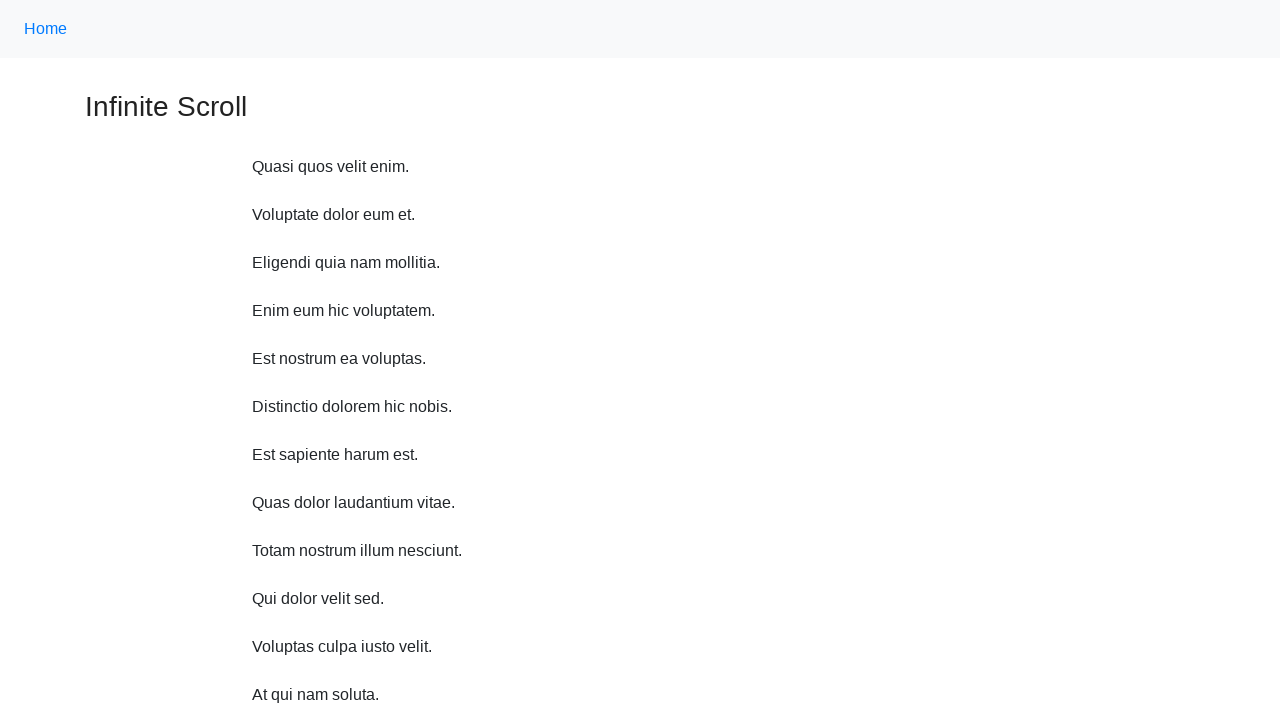

Scrolled up 750 pixels using JavaScript
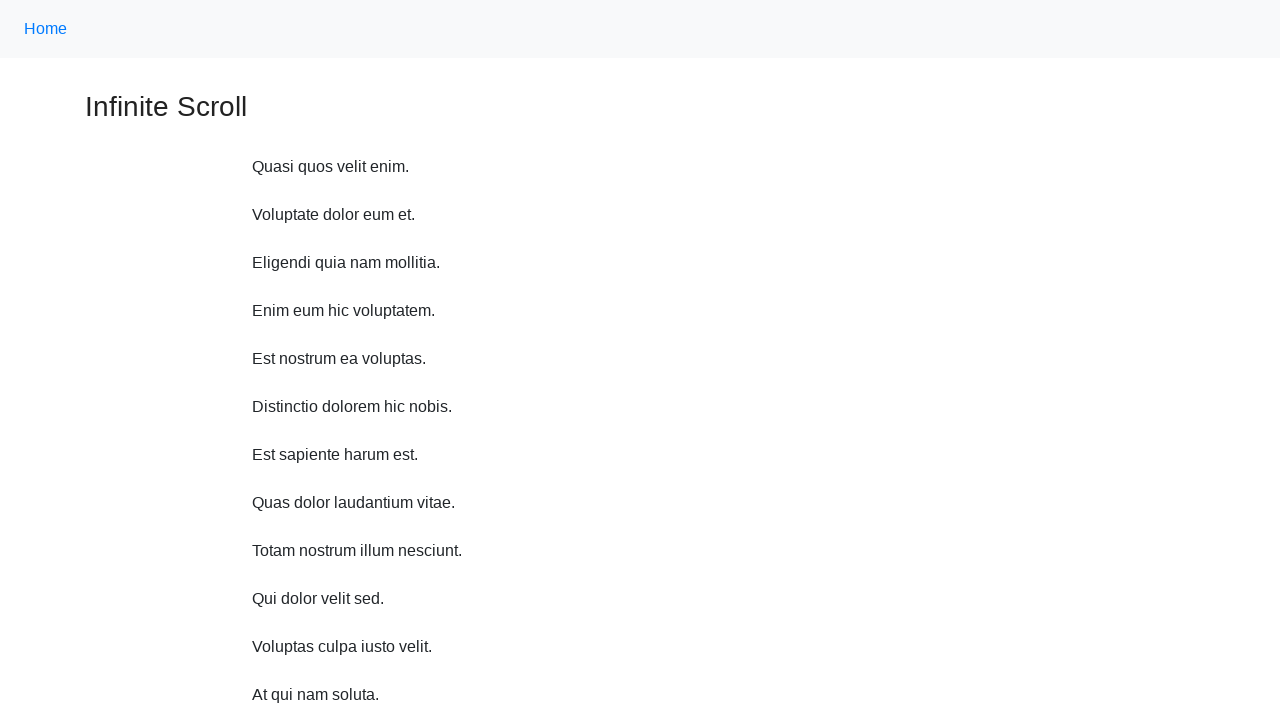

Waited 1 second for content to load after scroll up
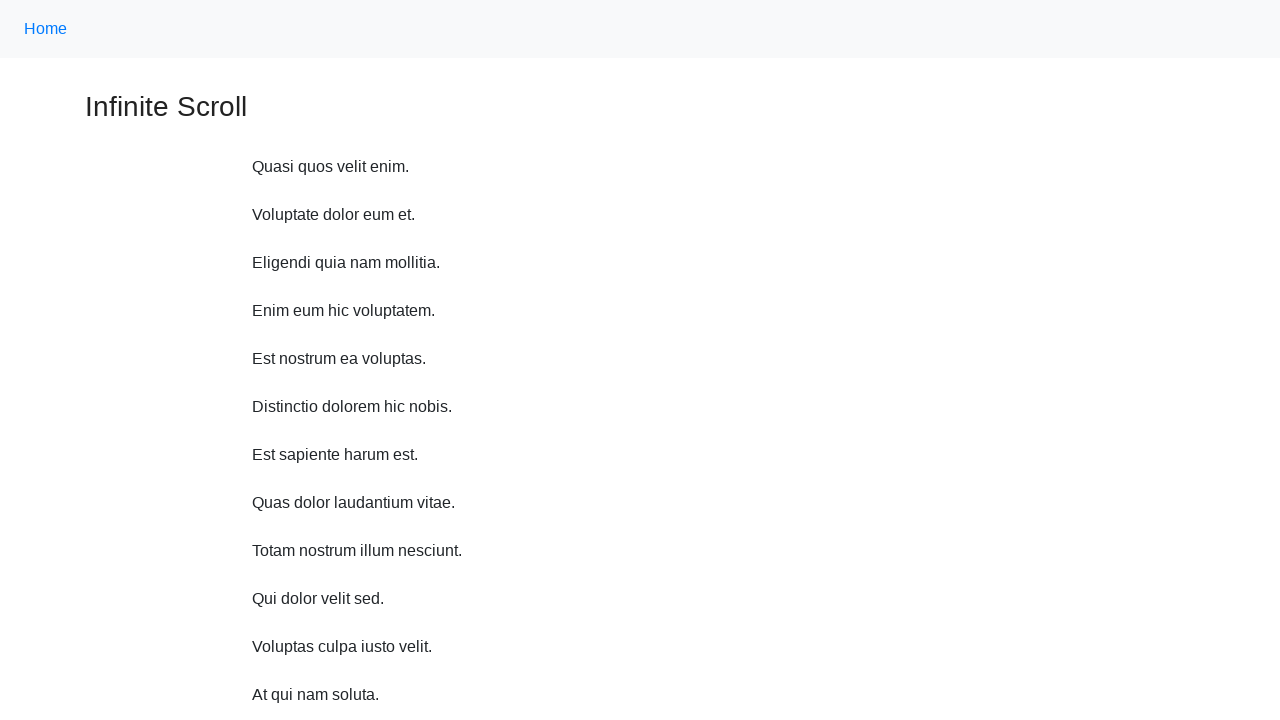

Scrolled up 750 pixels using JavaScript
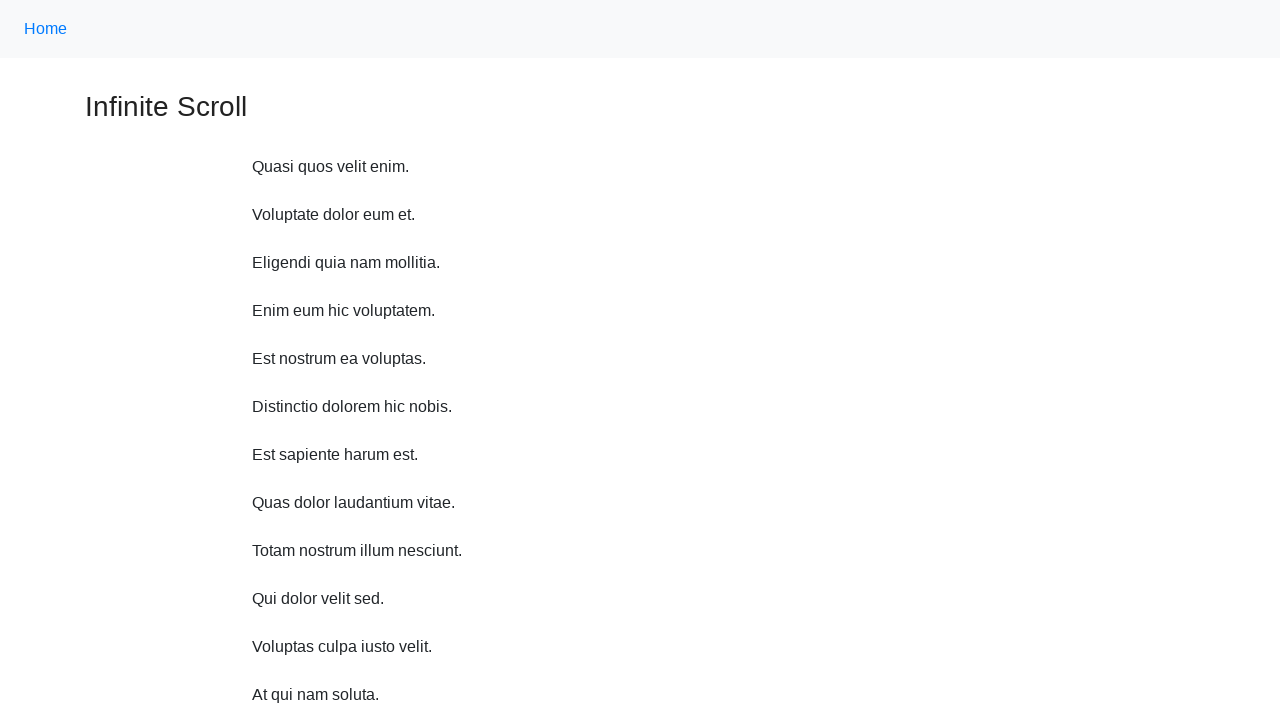

Waited 1 second for content to load after scroll up
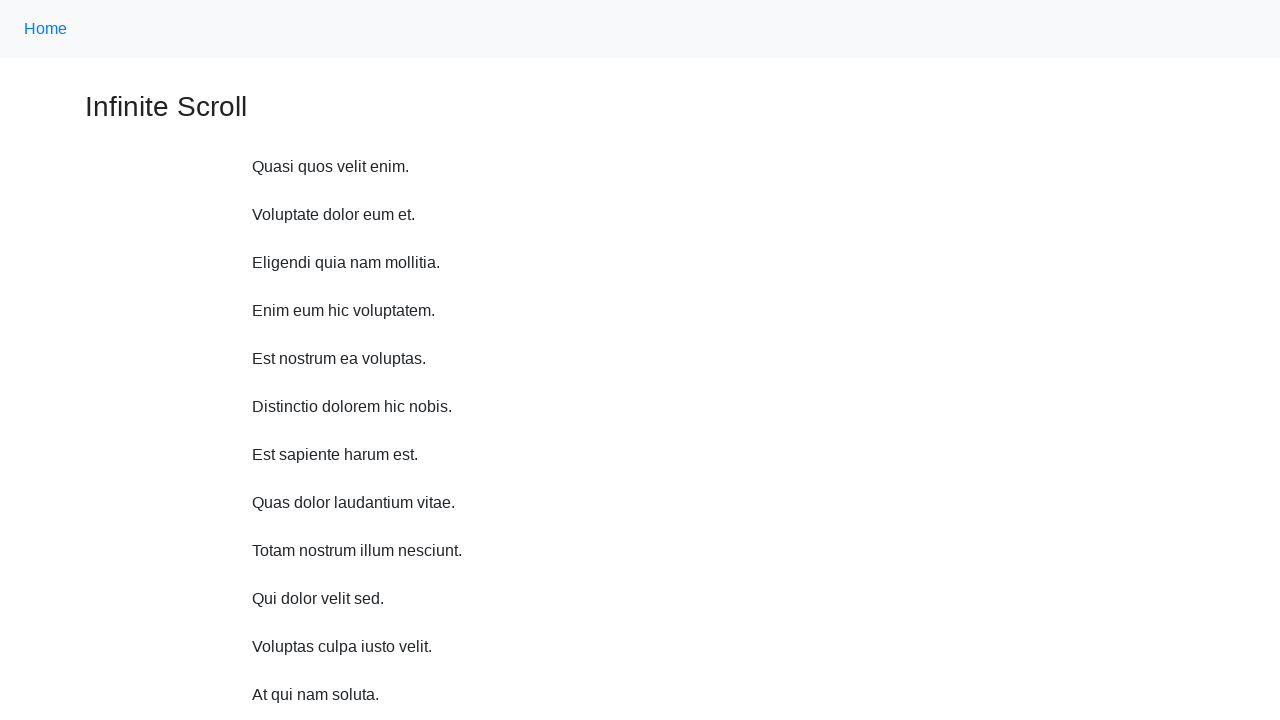

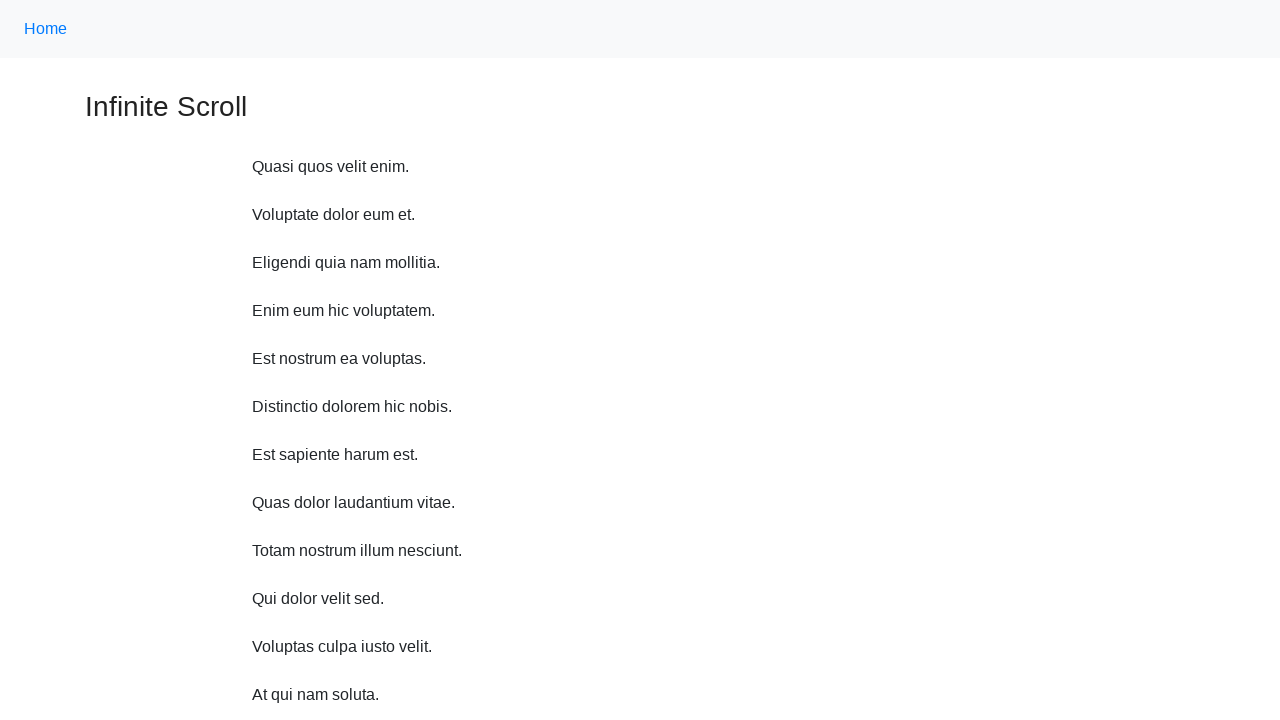